Iterates through all left navigation menu items and clicks each one, re-finding elements after each navigation to avoid stale element references

Starting URL: https://testing.qaautomationlabs.com/index.php

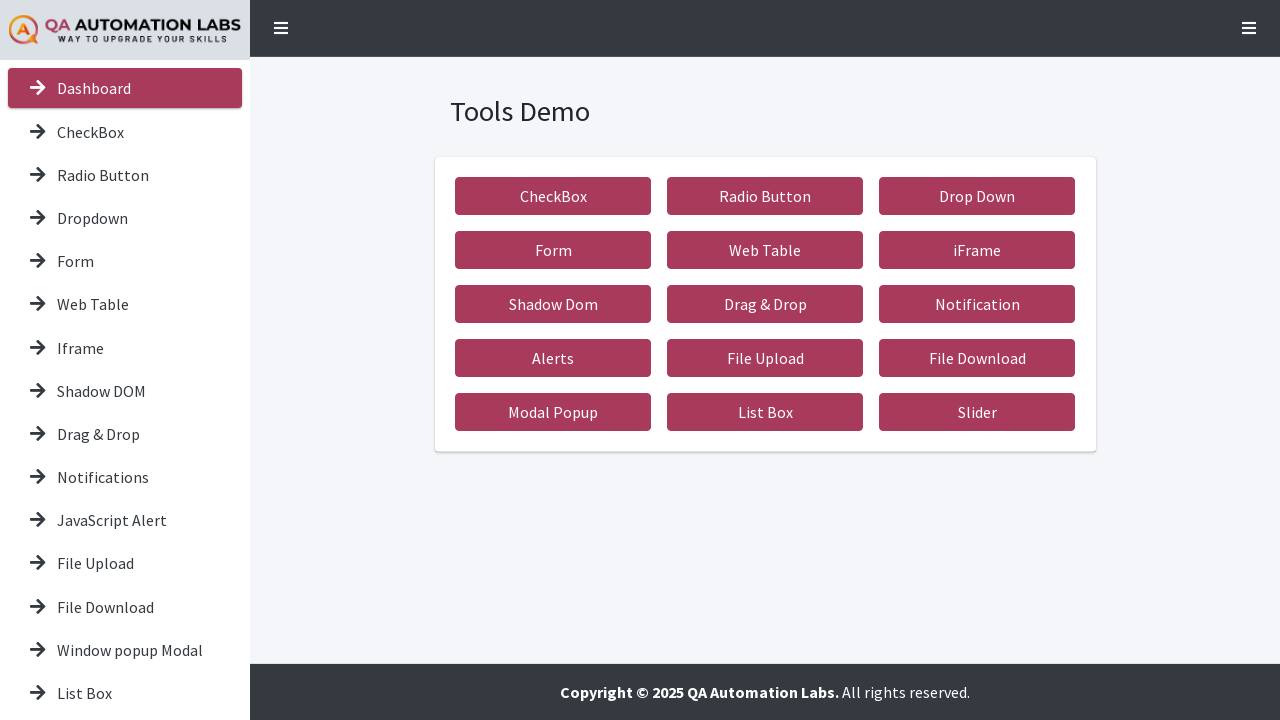

Waited for left navigation menu items to load
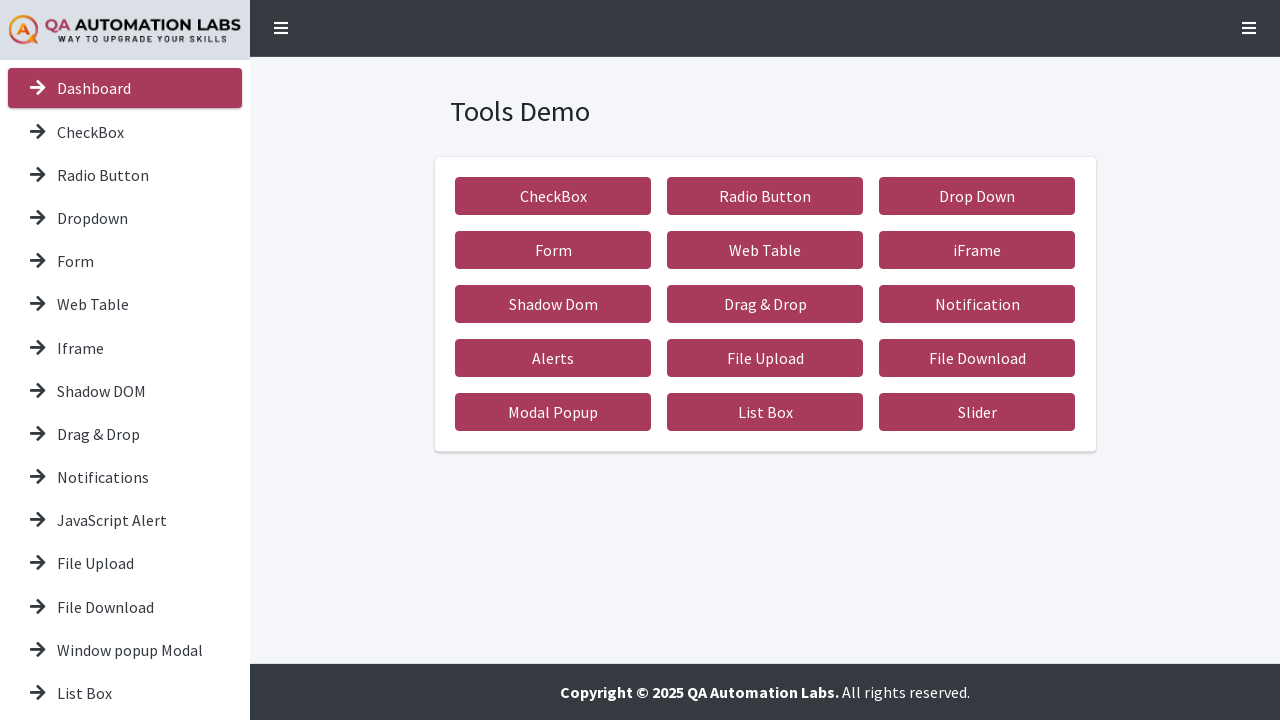

Found 16 menu items in left navigation
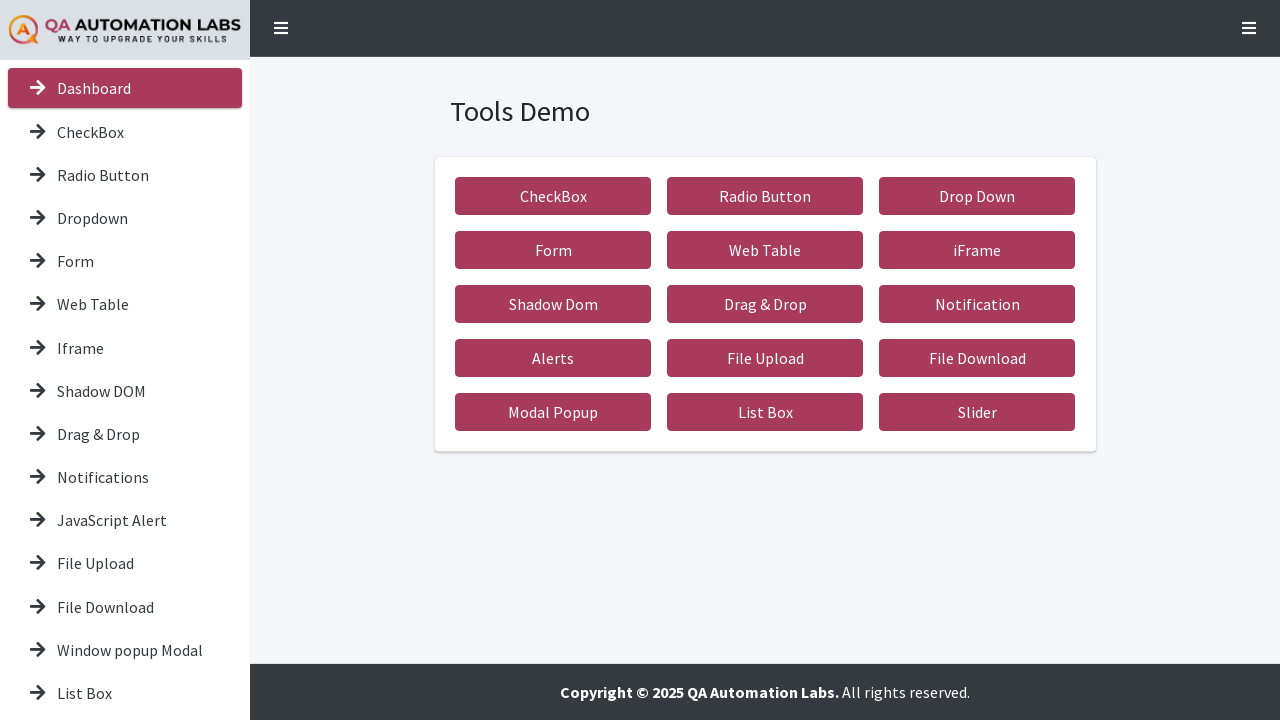

Re-found menu items to avoid stale element references (iteration 1/16)
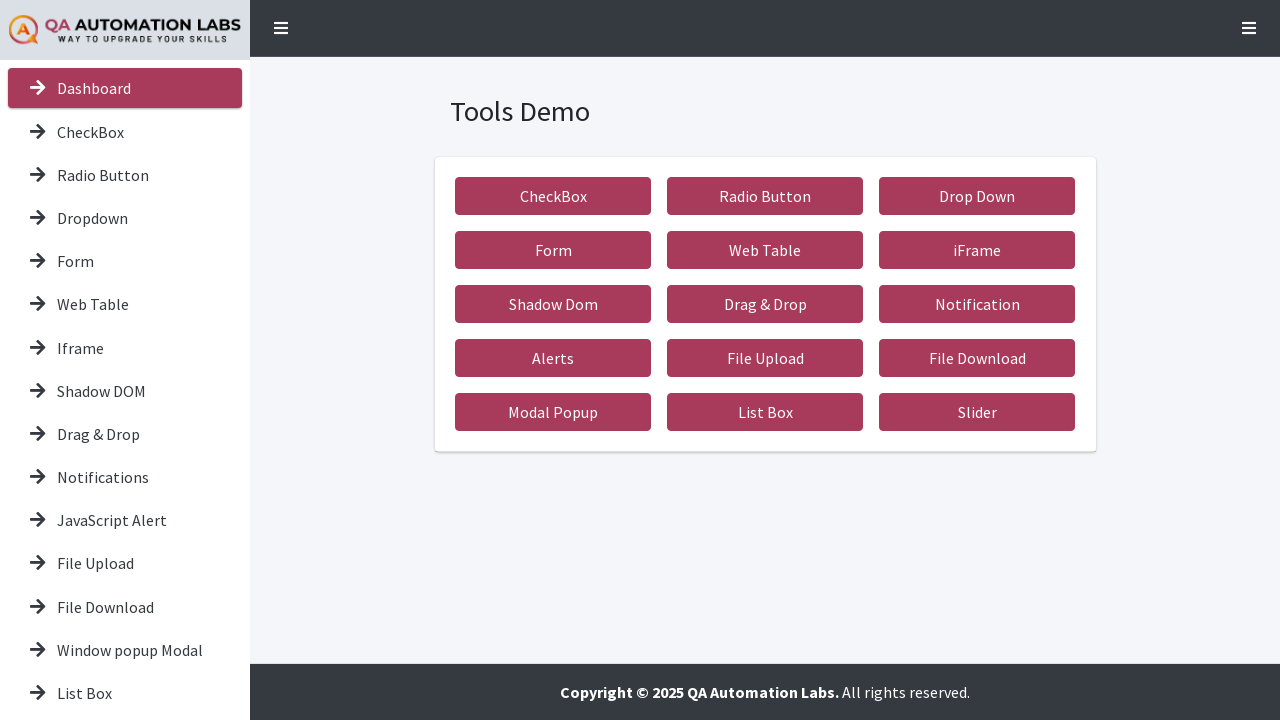

Clicked menu item at index 0 at (125, 88) on .nav.flex-column a >> nth=0
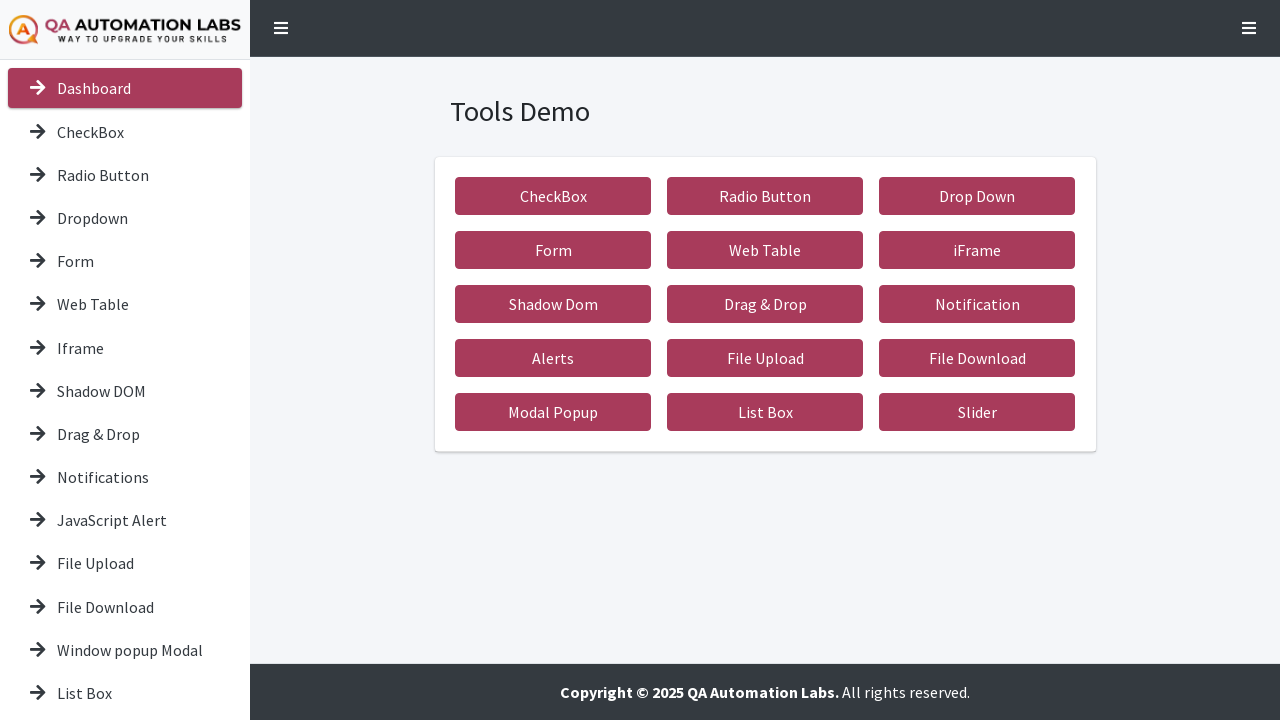

Page stabilized after clicking menu item 1
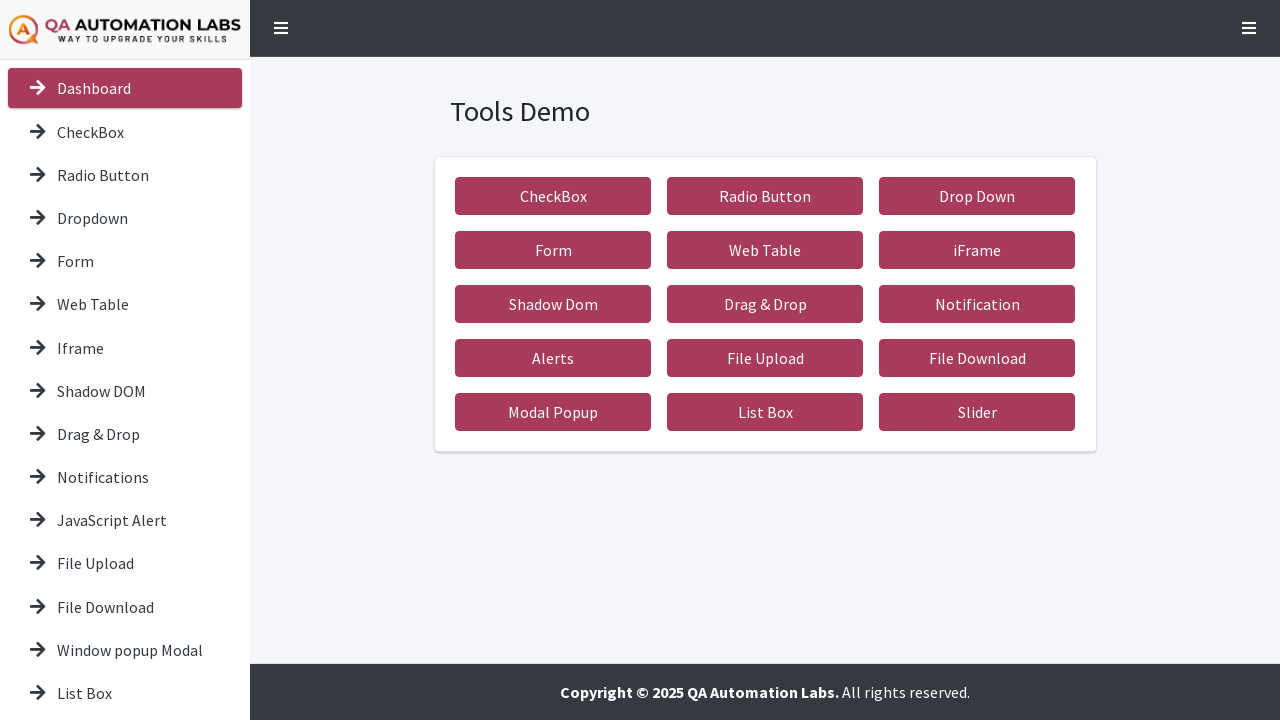

Re-found menu items to avoid stale element references (iteration 2/16)
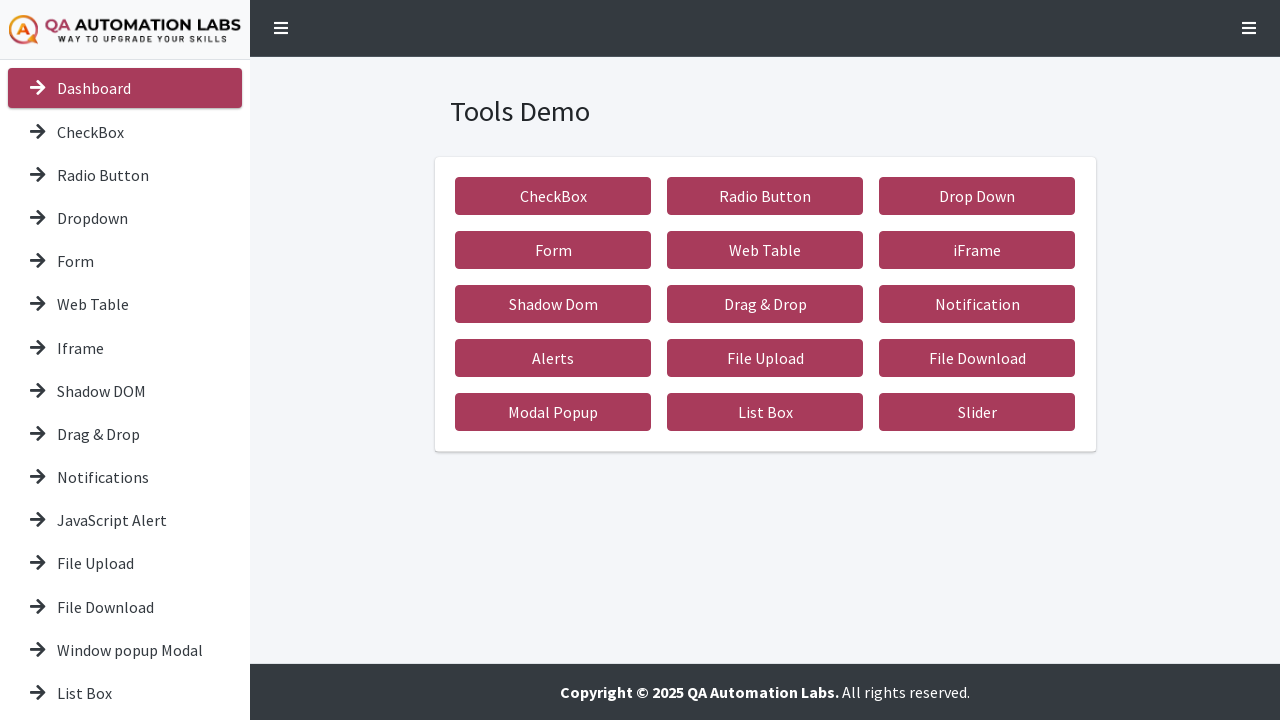

Clicked menu item at index 1 at (125, 132) on .nav.flex-column a >> nth=1
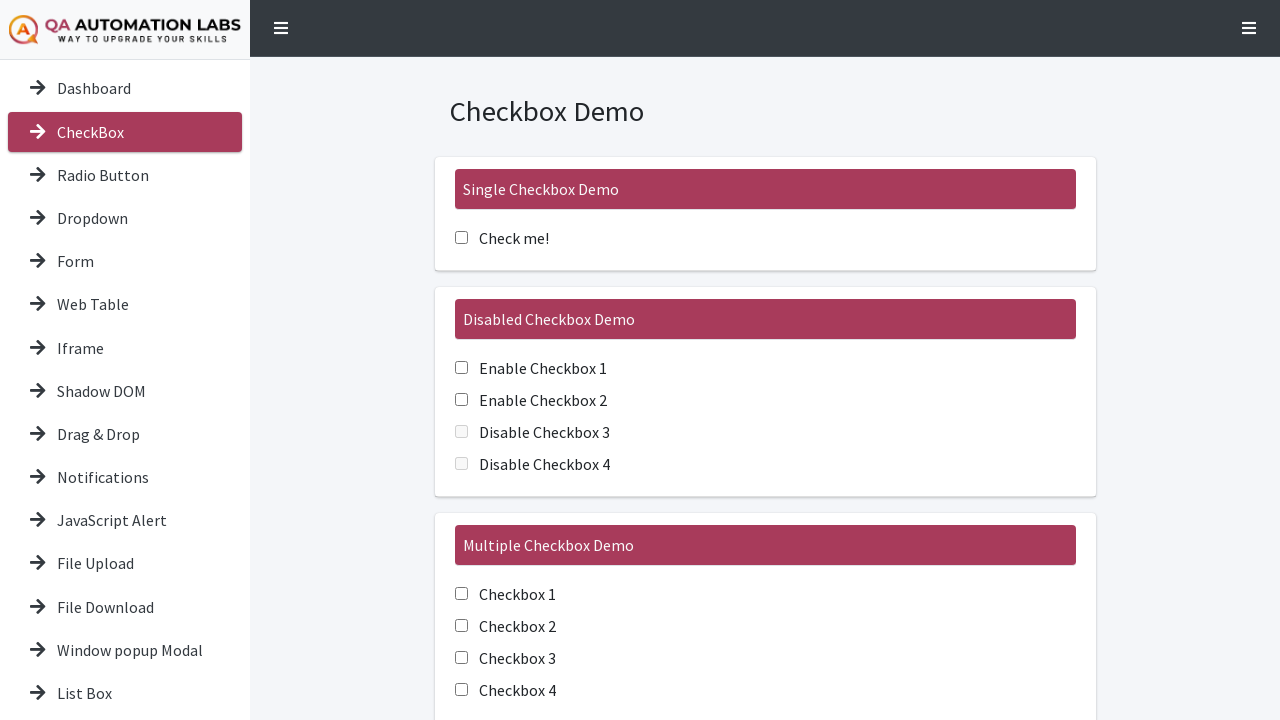

Page stabilized after clicking menu item 2
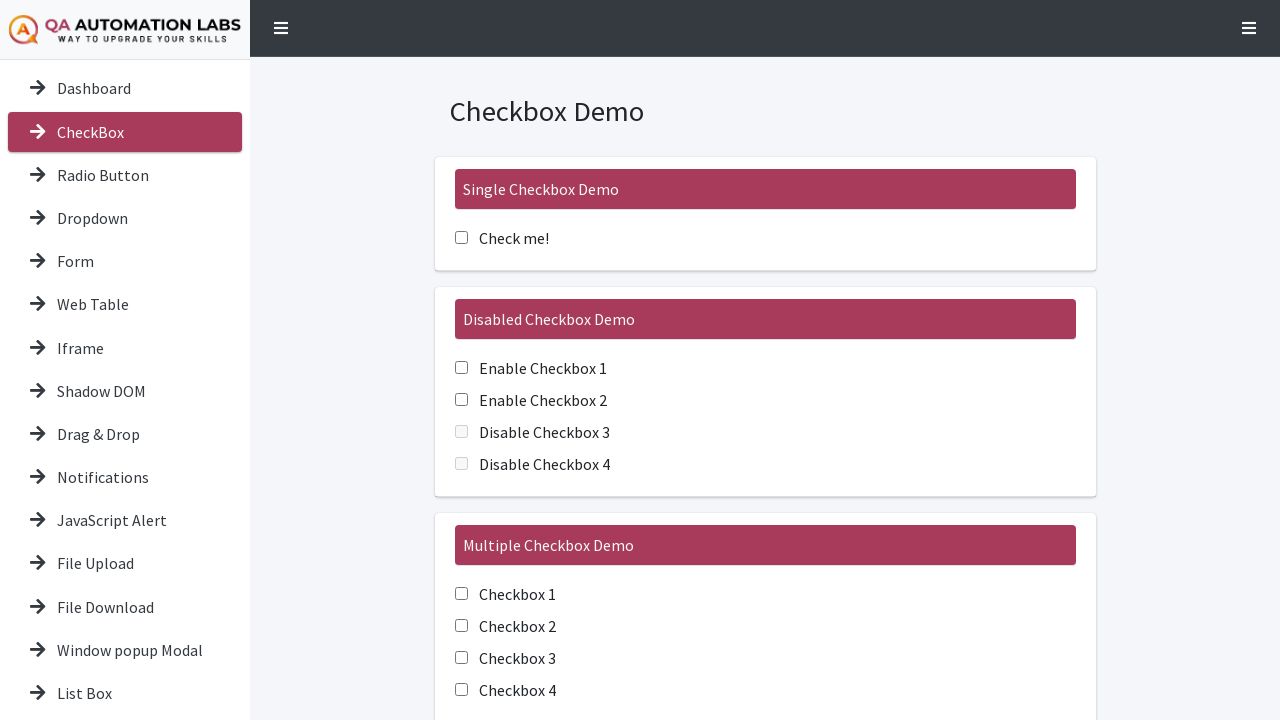

Re-found menu items to avoid stale element references (iteration 3/16)
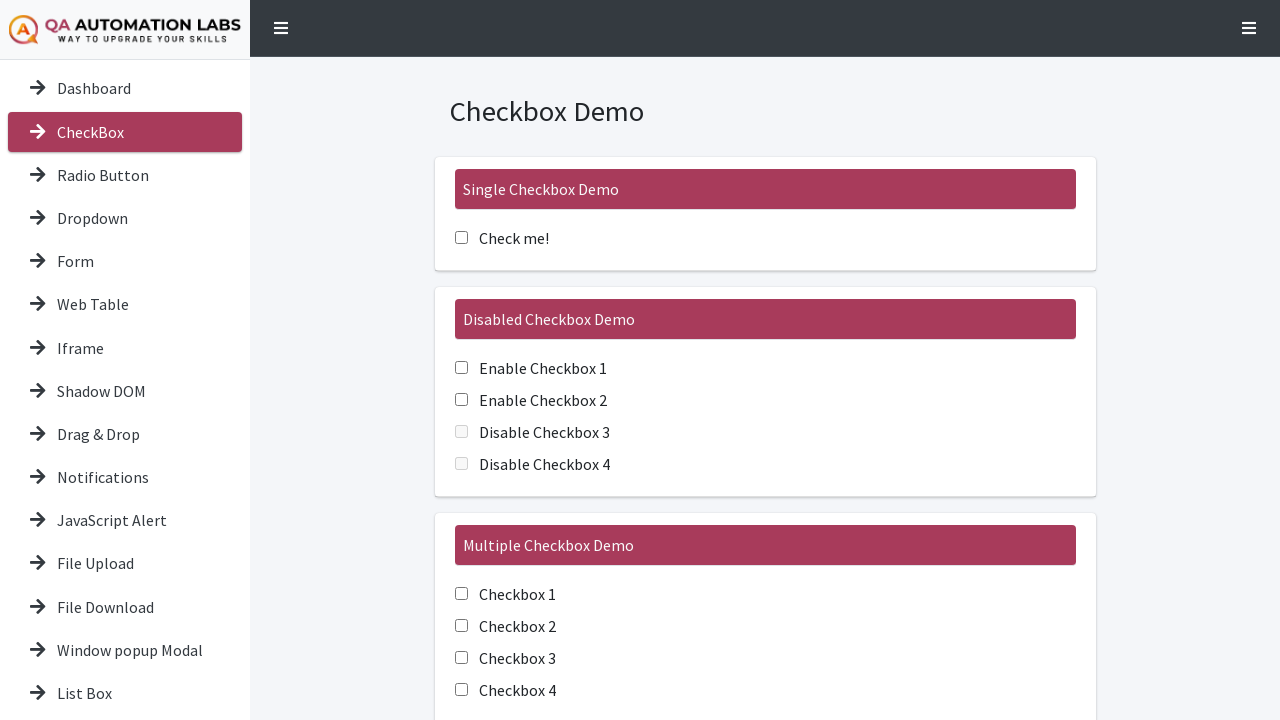

Clicked menu item at index 2 at (125, 175) on .nav.flex-column a >> nth=2
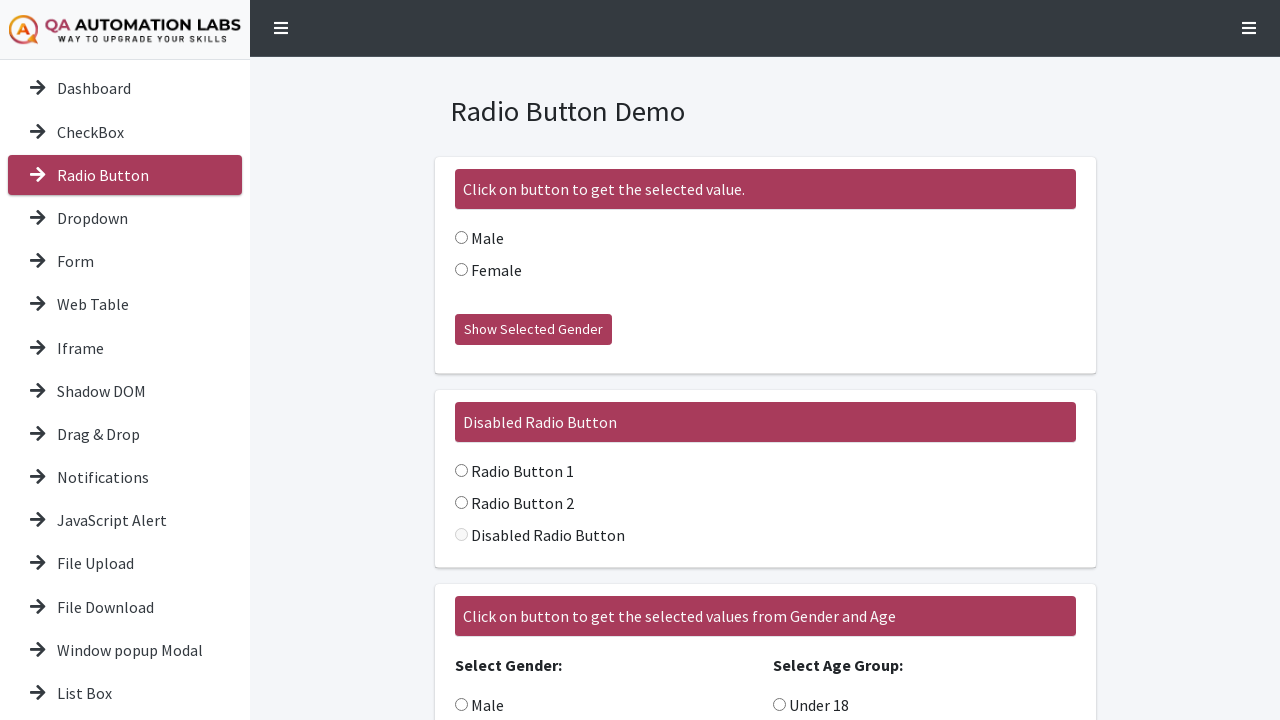

Page stabilized after clicking menu item 3
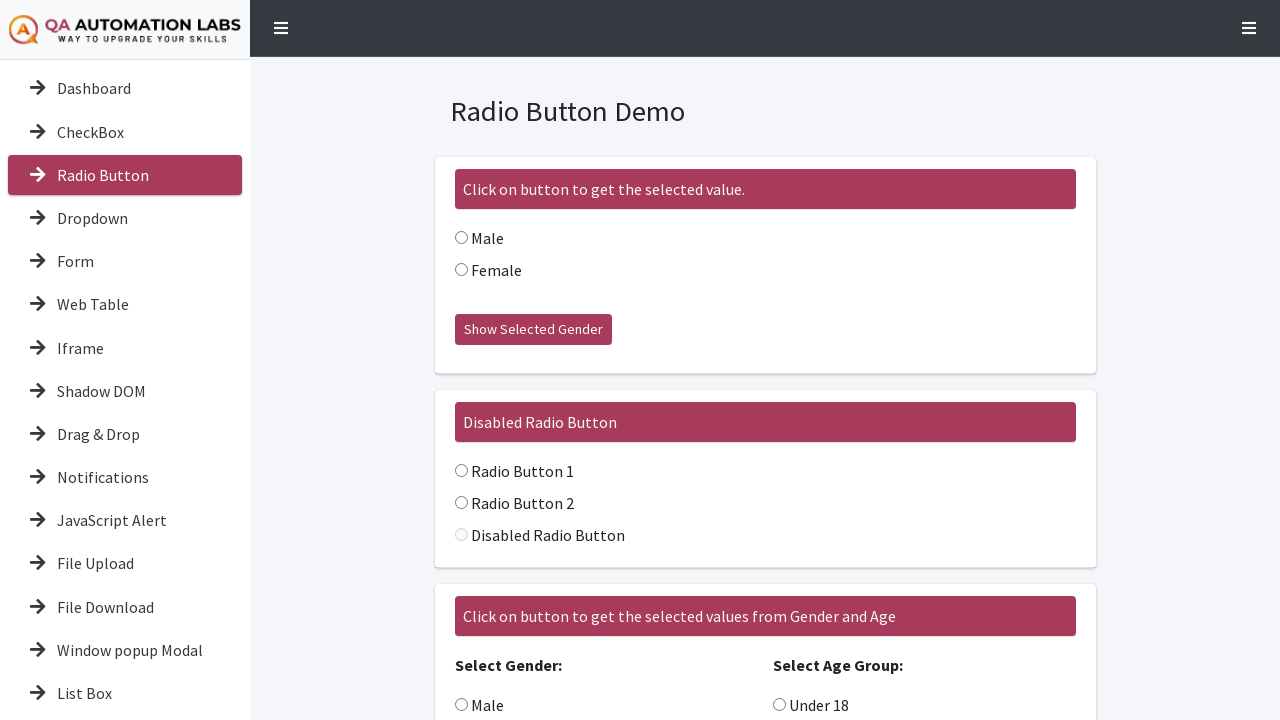

Re-found menu items to avoid stale element references (iteration 4/16)
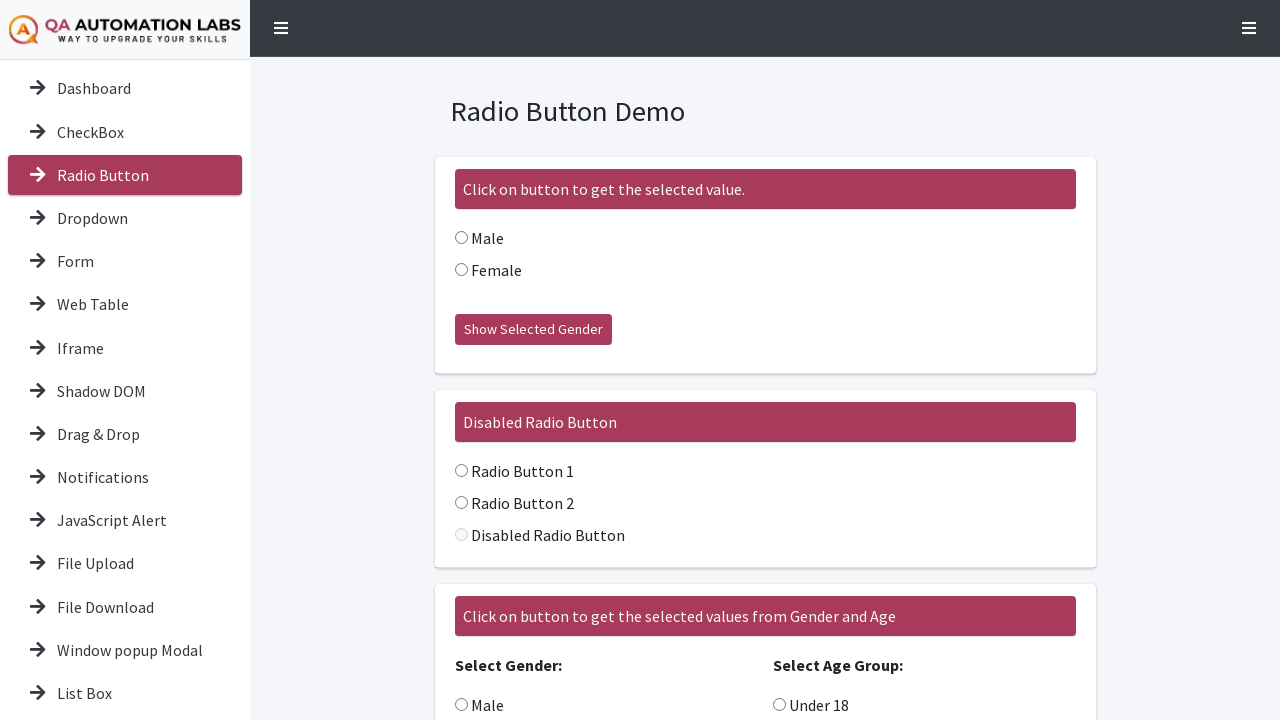

Clicked menu item at index 3 at (125, 218) on .nav.flex-column a >> nth=3
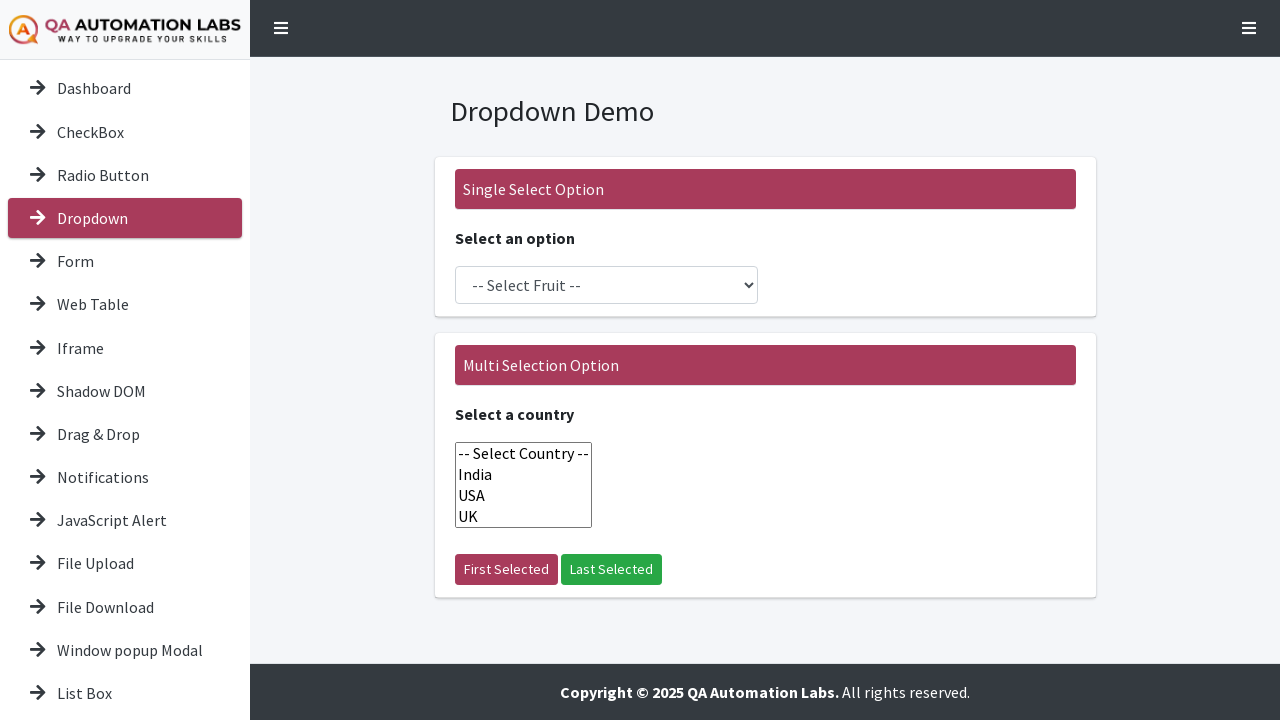

Page stabilized after clicking menu item 4
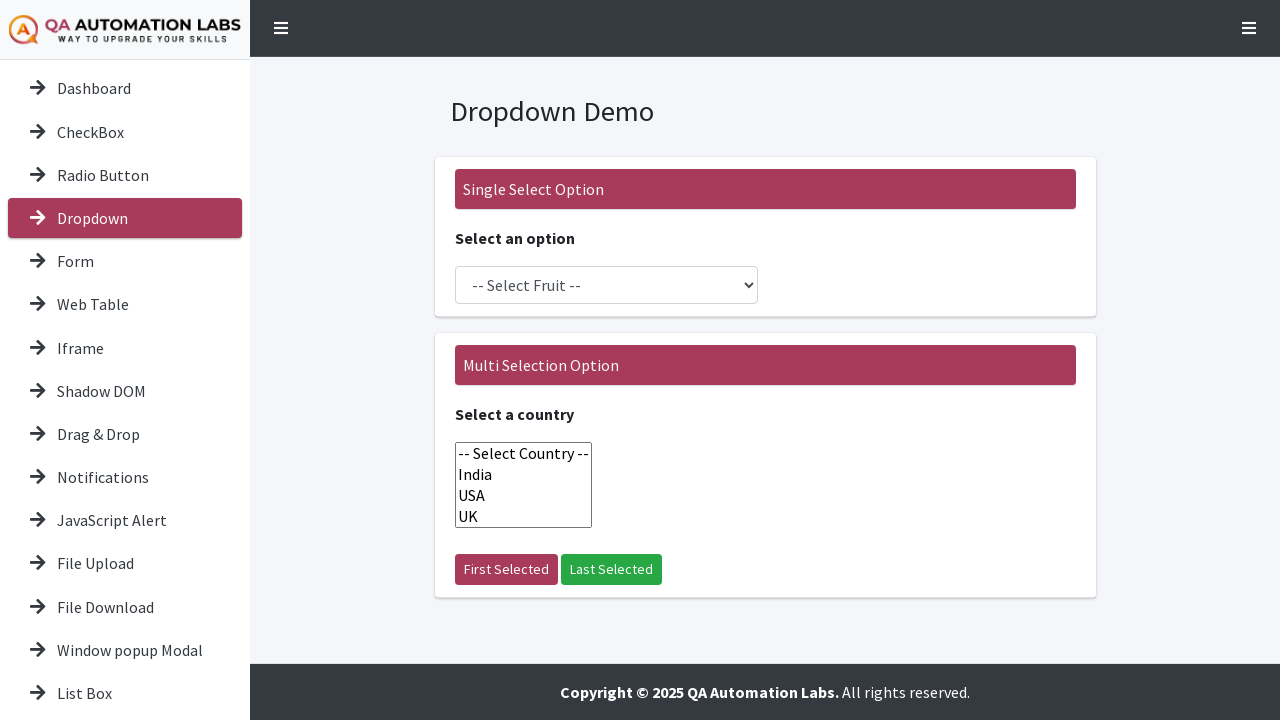

Re-found menu items to avoid stale element references (iteration 5/16)
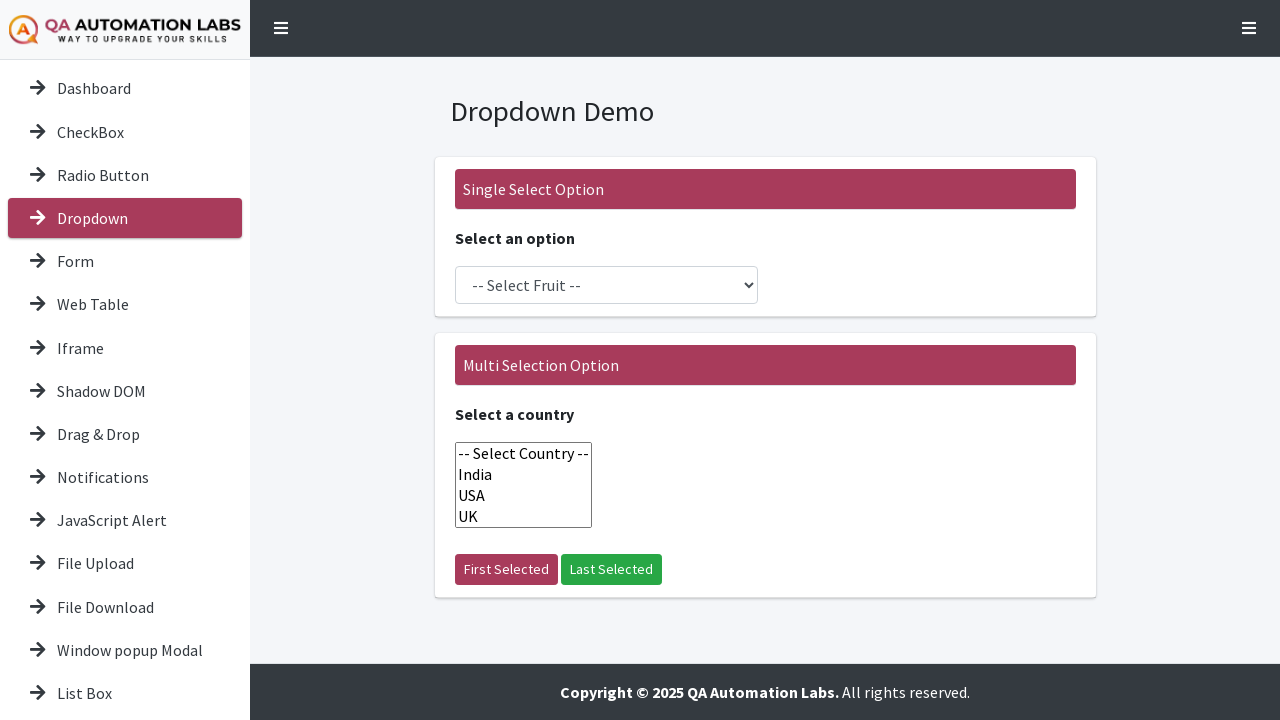

Clicked menu item at index 4 at (125, 261) on .nav.flex-column a >> nth=4
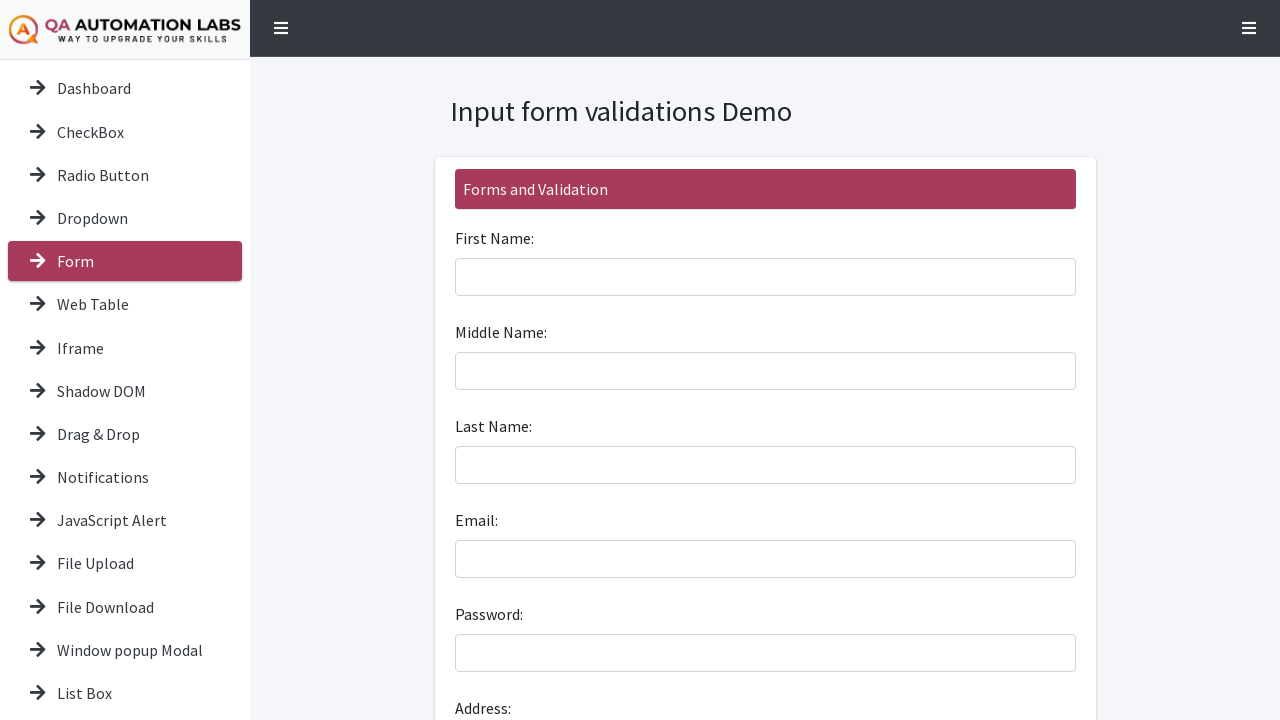

Page stabilized after clicking menu item 5
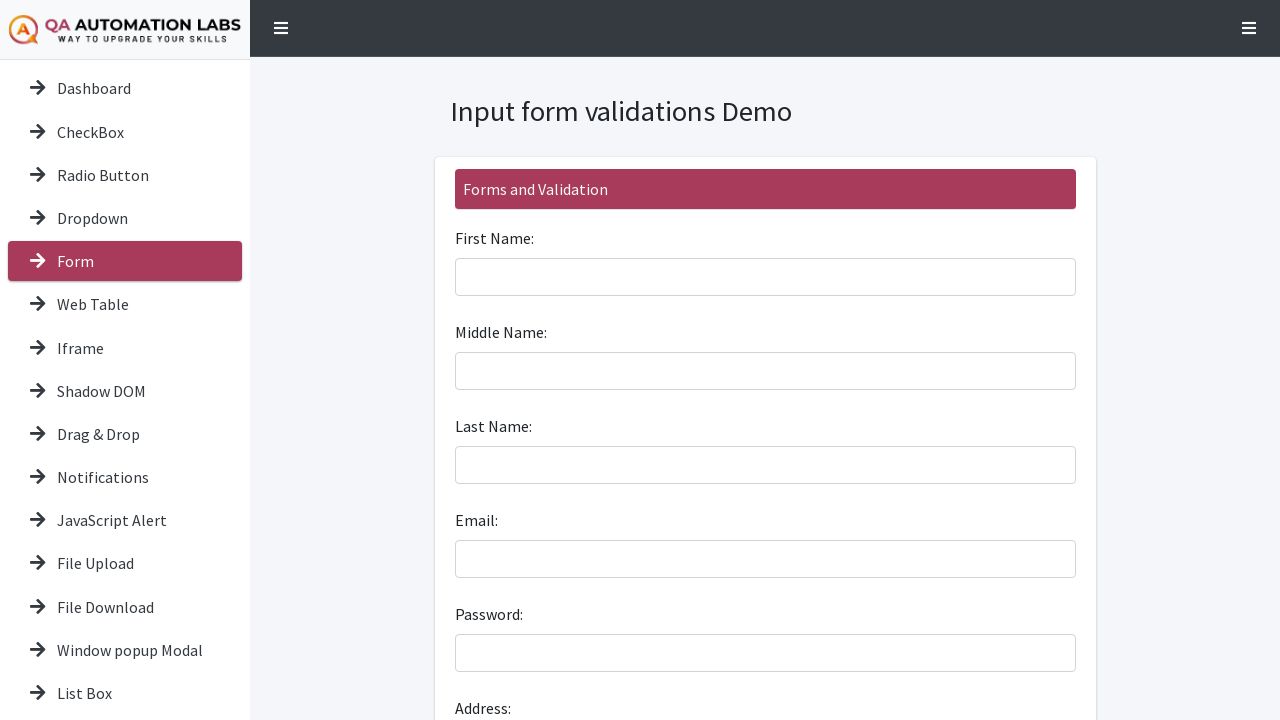

Re-found menu items to avoid stale element references (iteration 6/16)
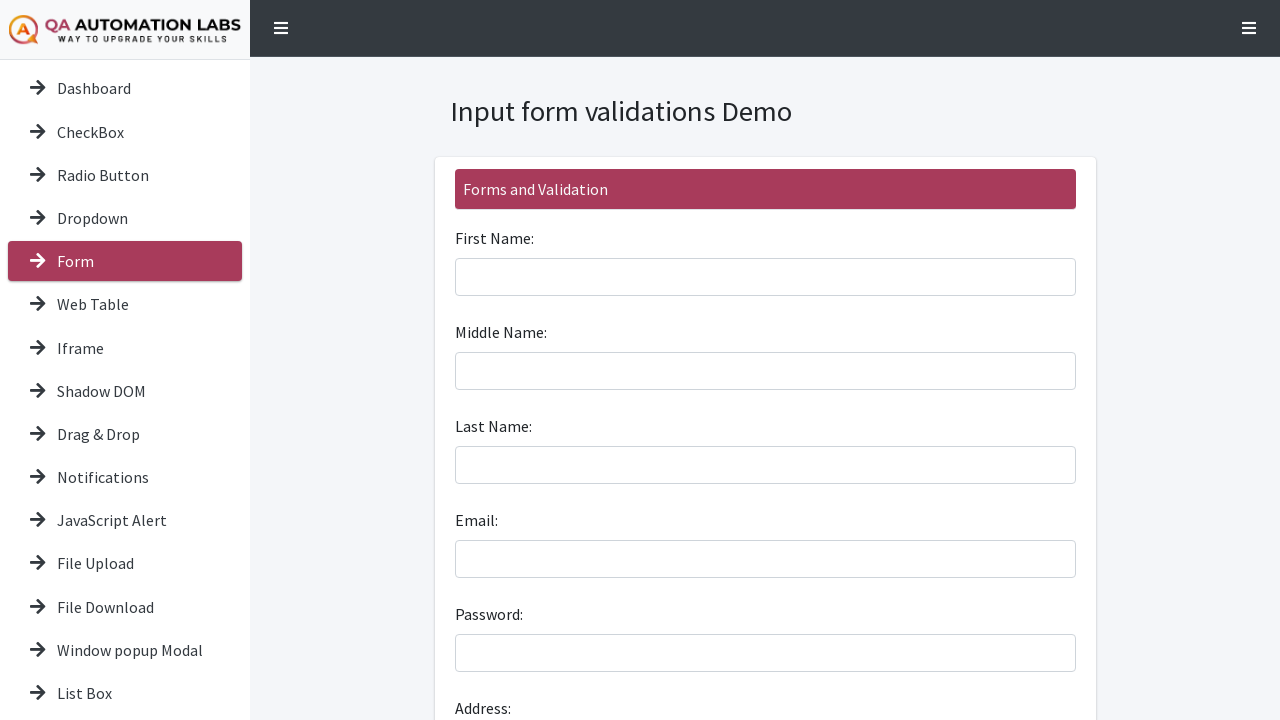

Clicked menu item at index 5 at (125, 304) on .nav.flex-column a >> nth=5
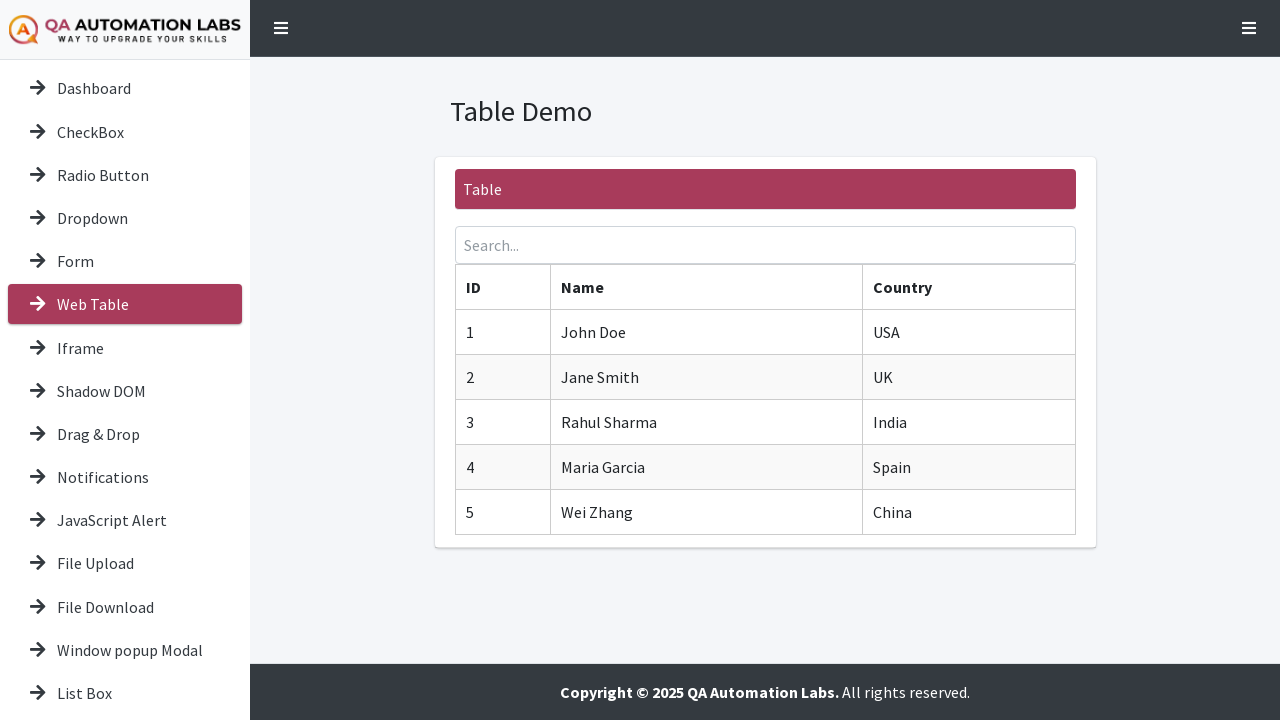

Page stabilized after clicking menu item 6
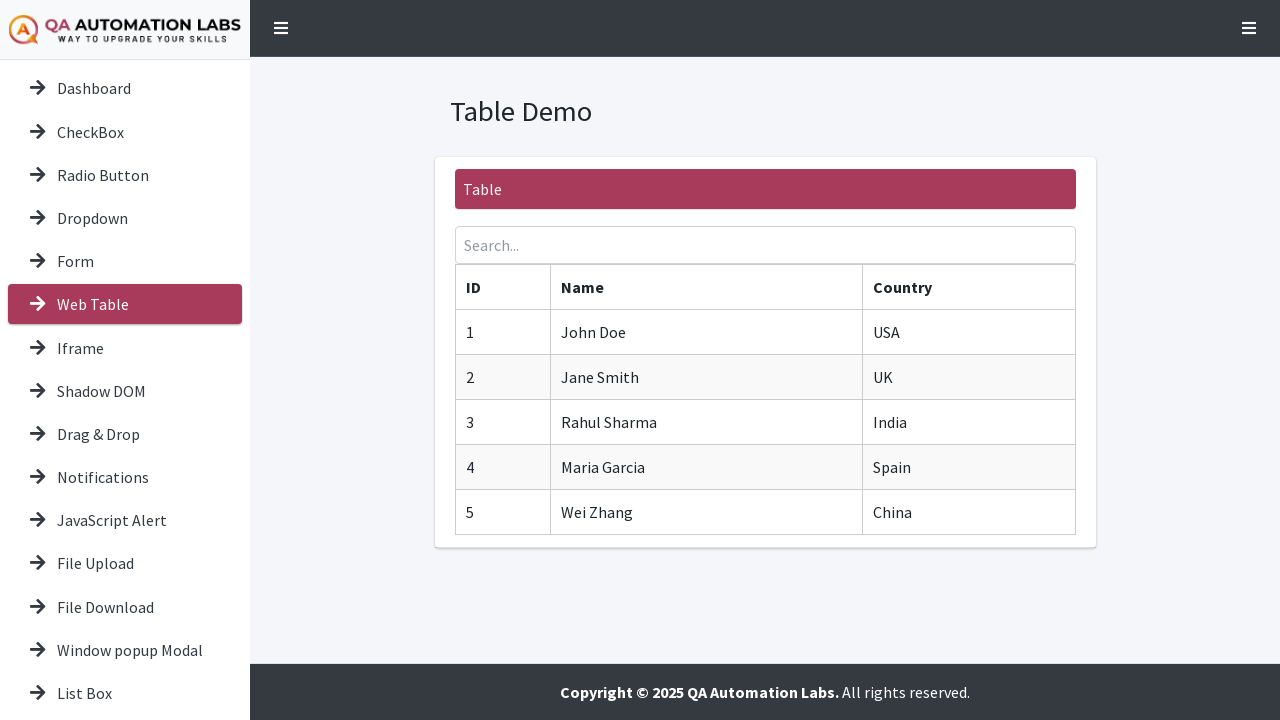

Re-found menu items to avoid stale element references (iteration 7/16)
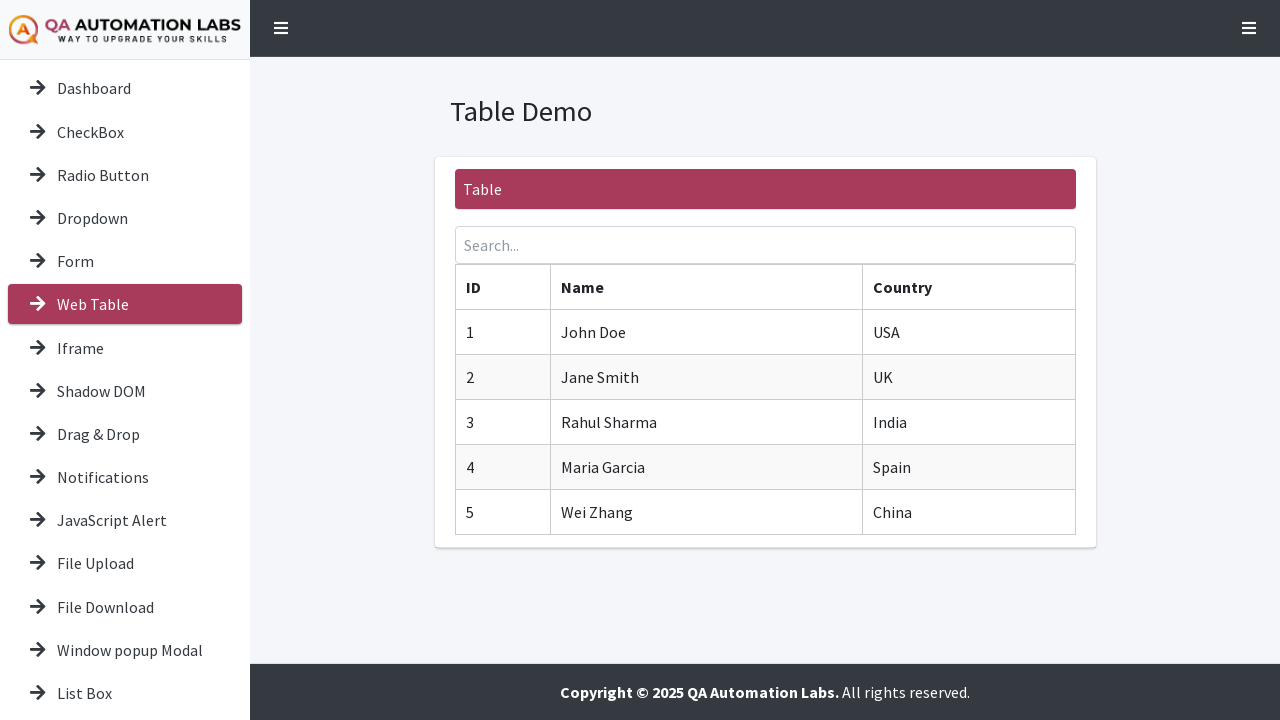

Clicked menu item at index 6 at (125, 348) on .nav.flex-column a >> nth=6
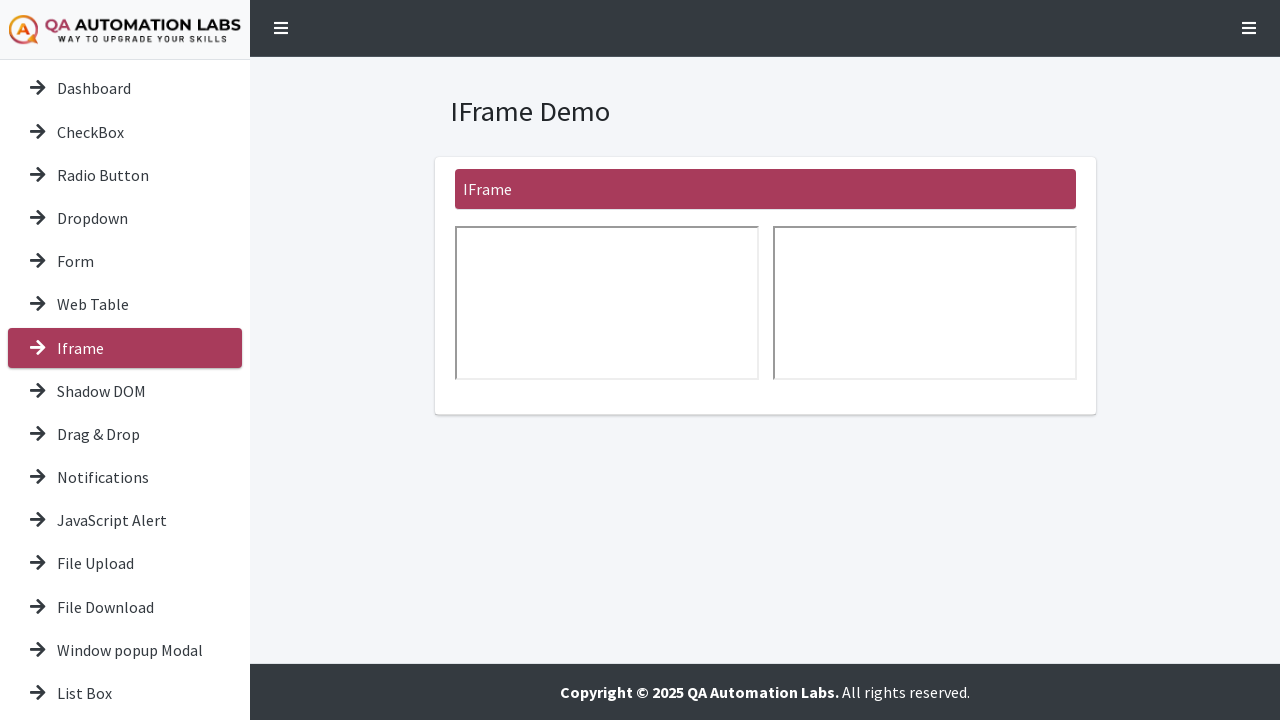

Page stabilized after clicking menu item 7
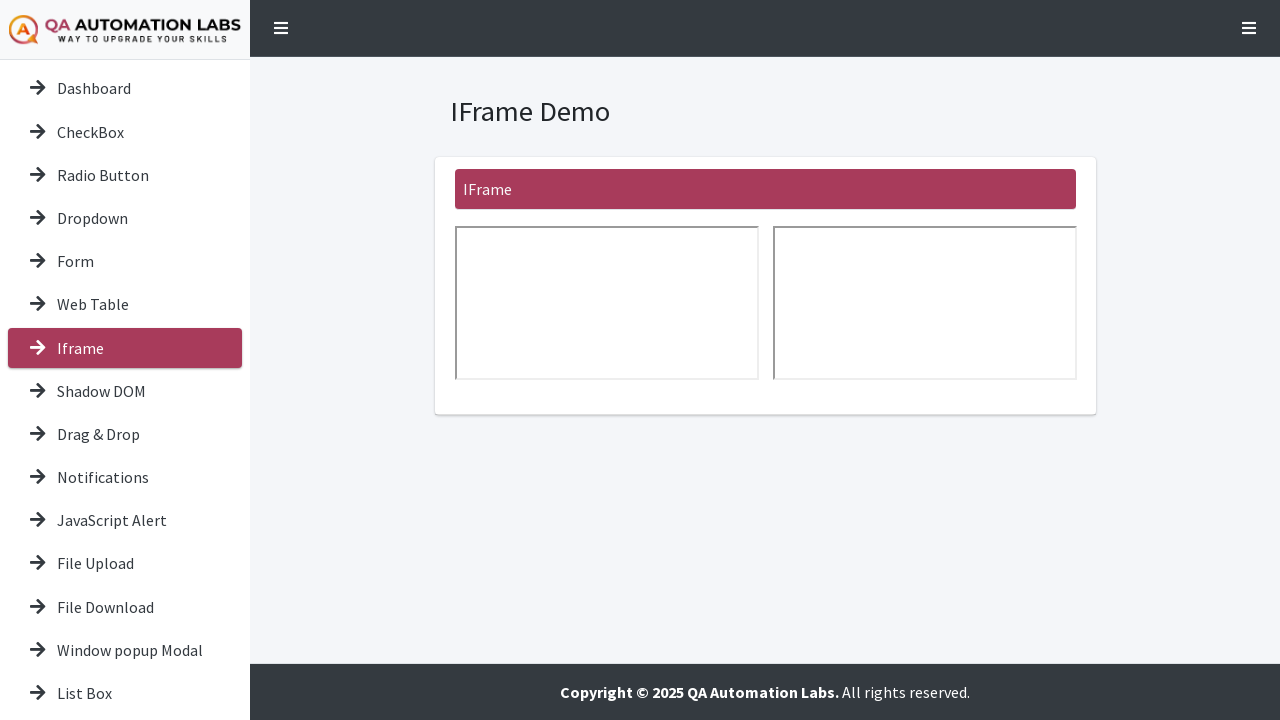

Re-found menu items to avoid stale element references (iteration 8/16)
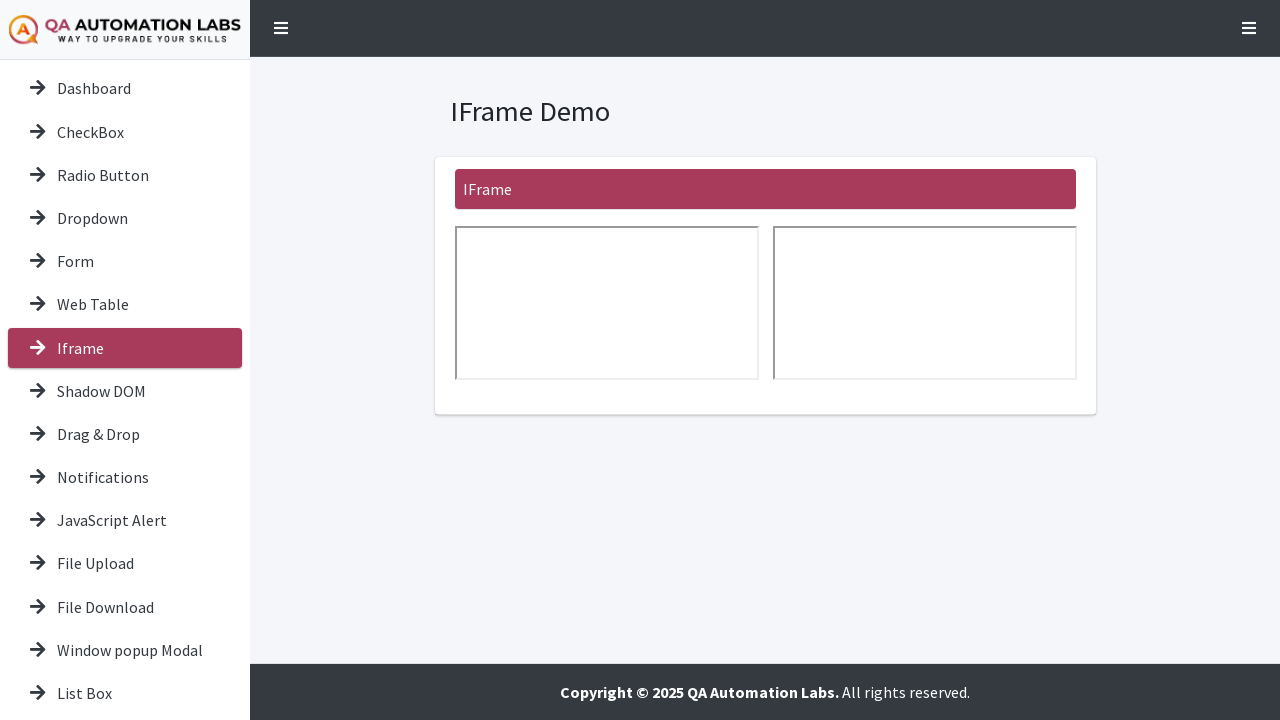

Clicked menu item at index 7 at (125, 391) on .nav.flex-column a >> nth=7
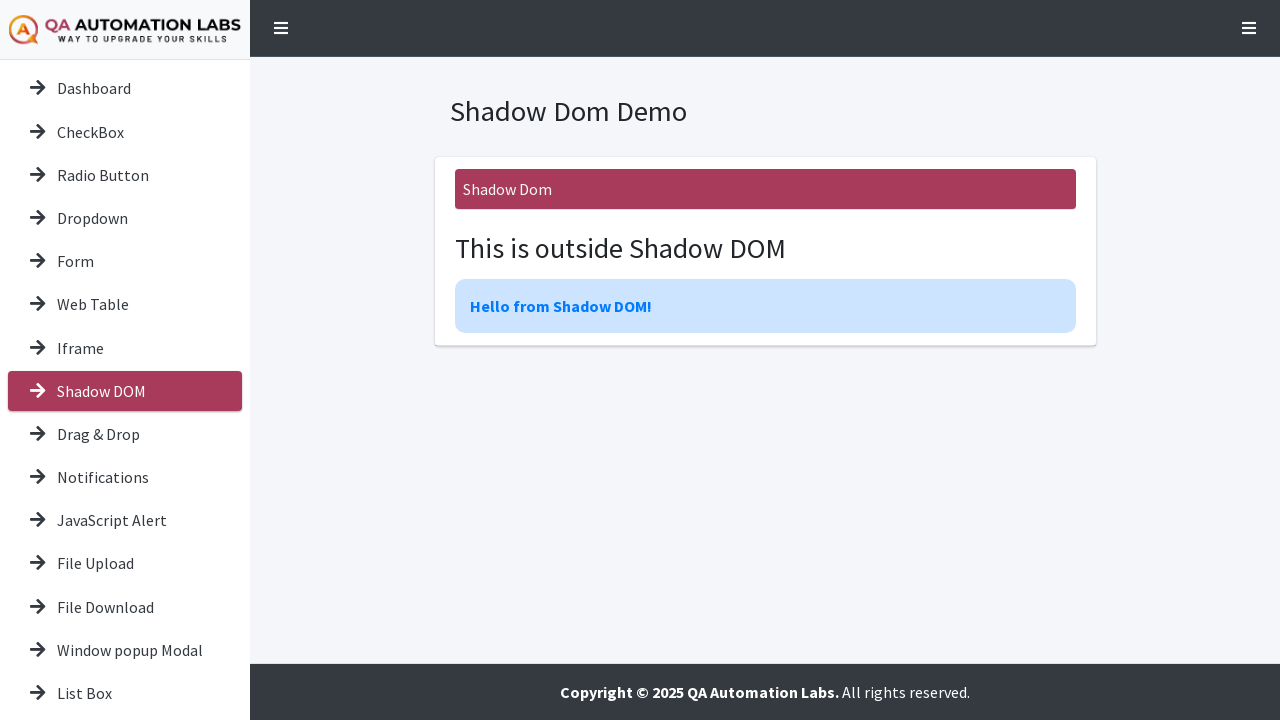

Page stabilized after clicking menu item 8
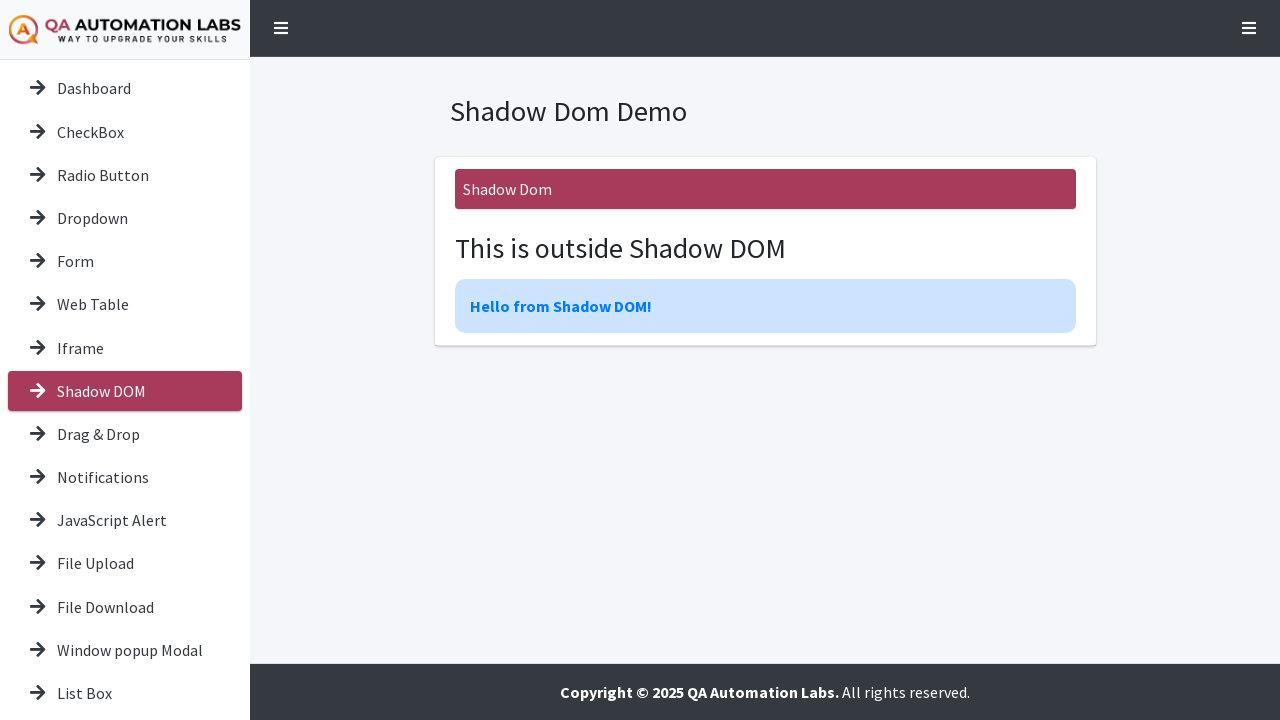

Re-found menu items to avoid stale element references (iteration 9/16)
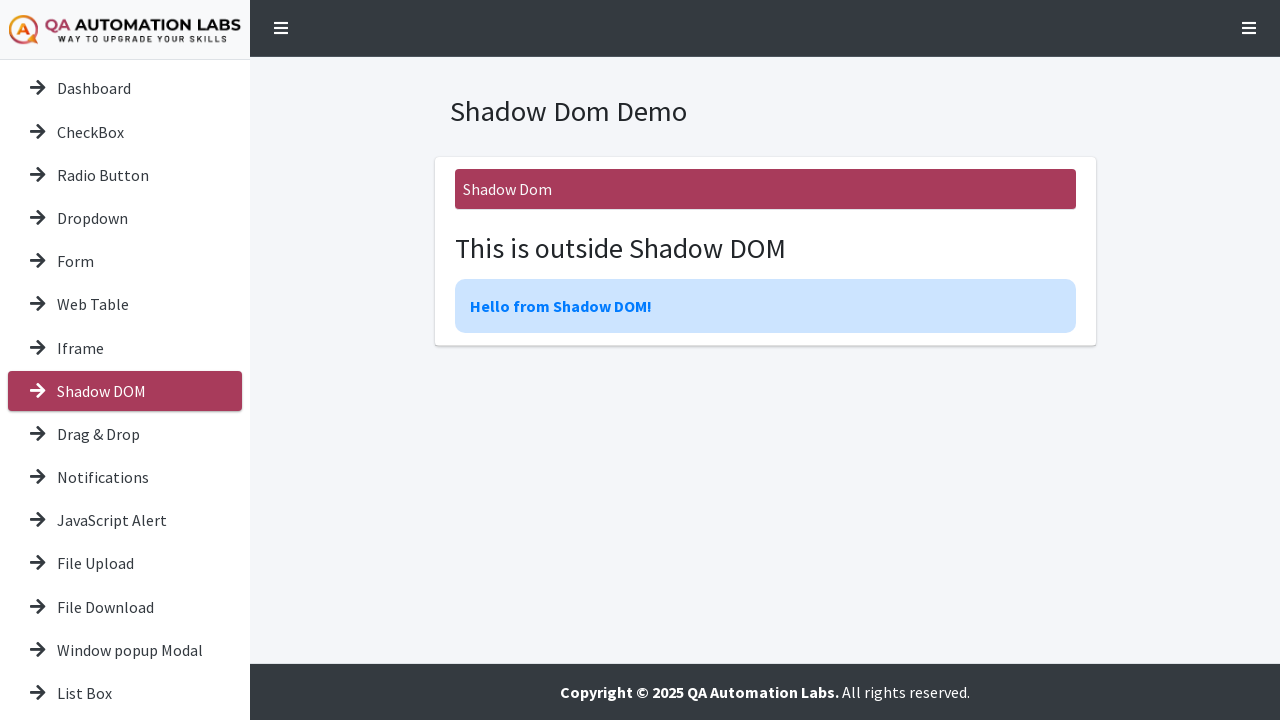

Clicked menu item at index 8 at (125, 434) on .nav.flex-column a >> nth=8
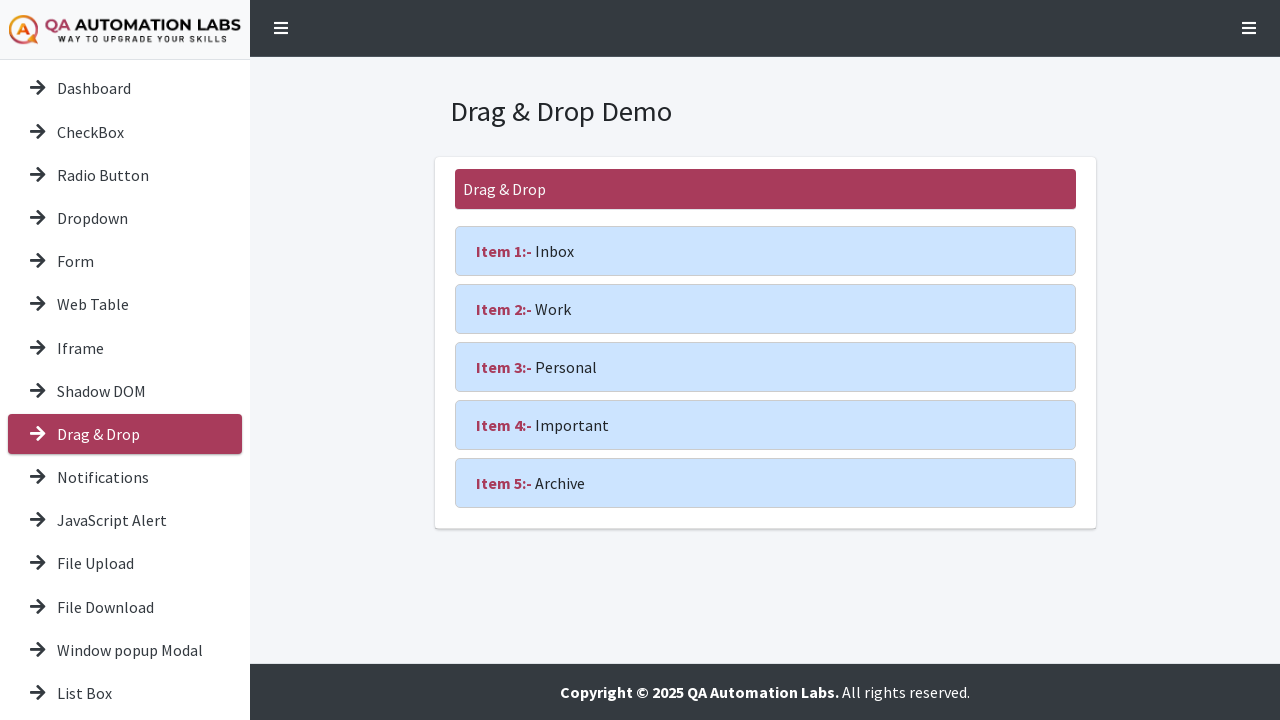

Page stabilized after clicking menu item 9
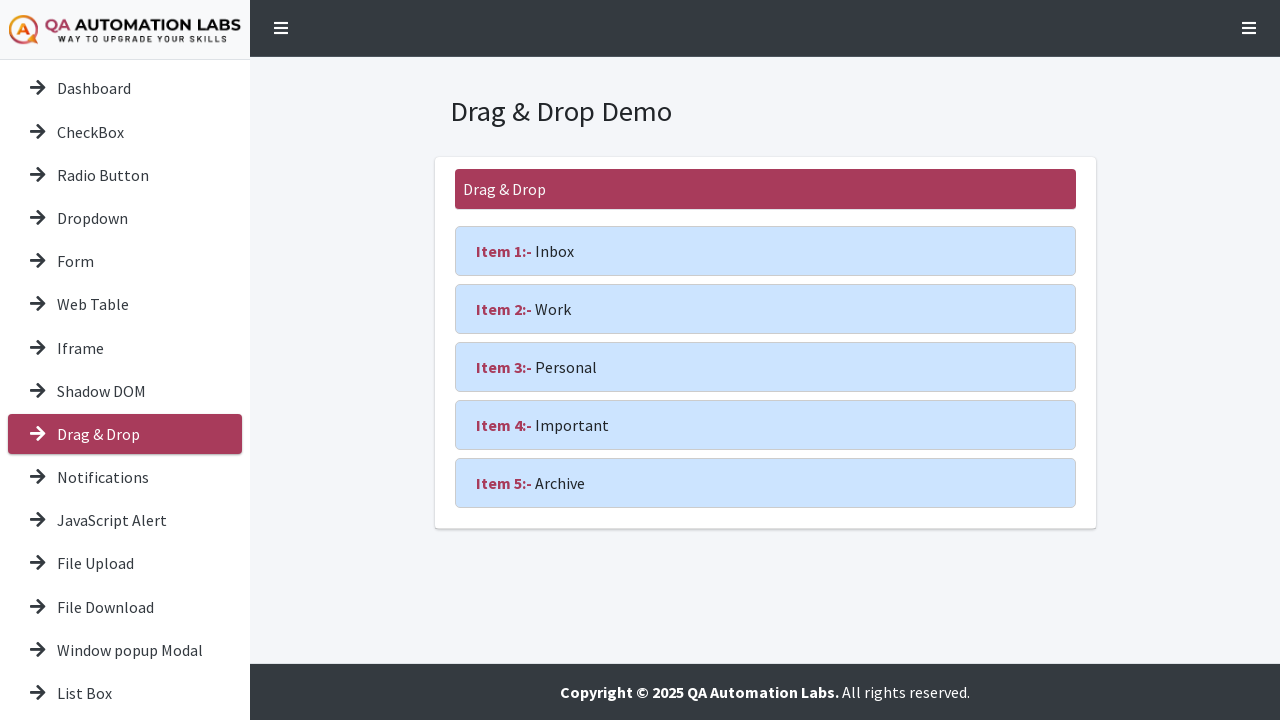

Re-found menu items to avoid stale element references (iteration 10/16)
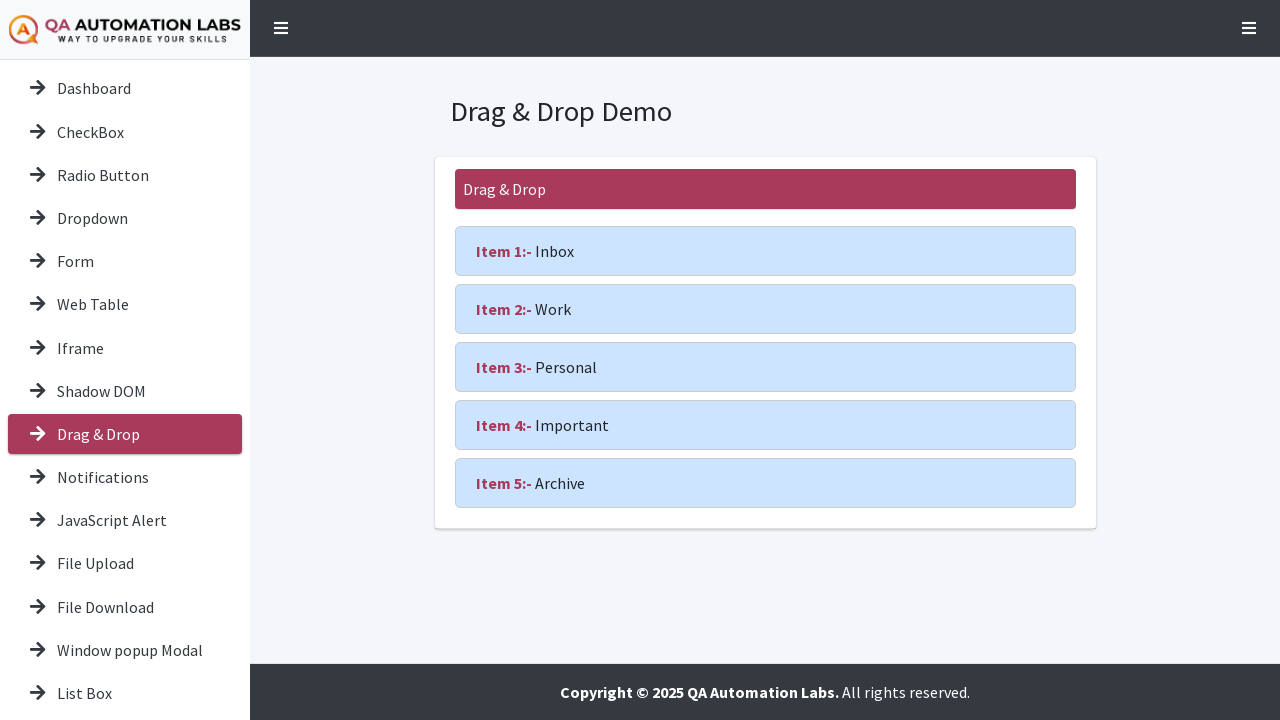

Clicked menu item at index 9 at (125, 477) on .nav.flex-column a >> nth=9
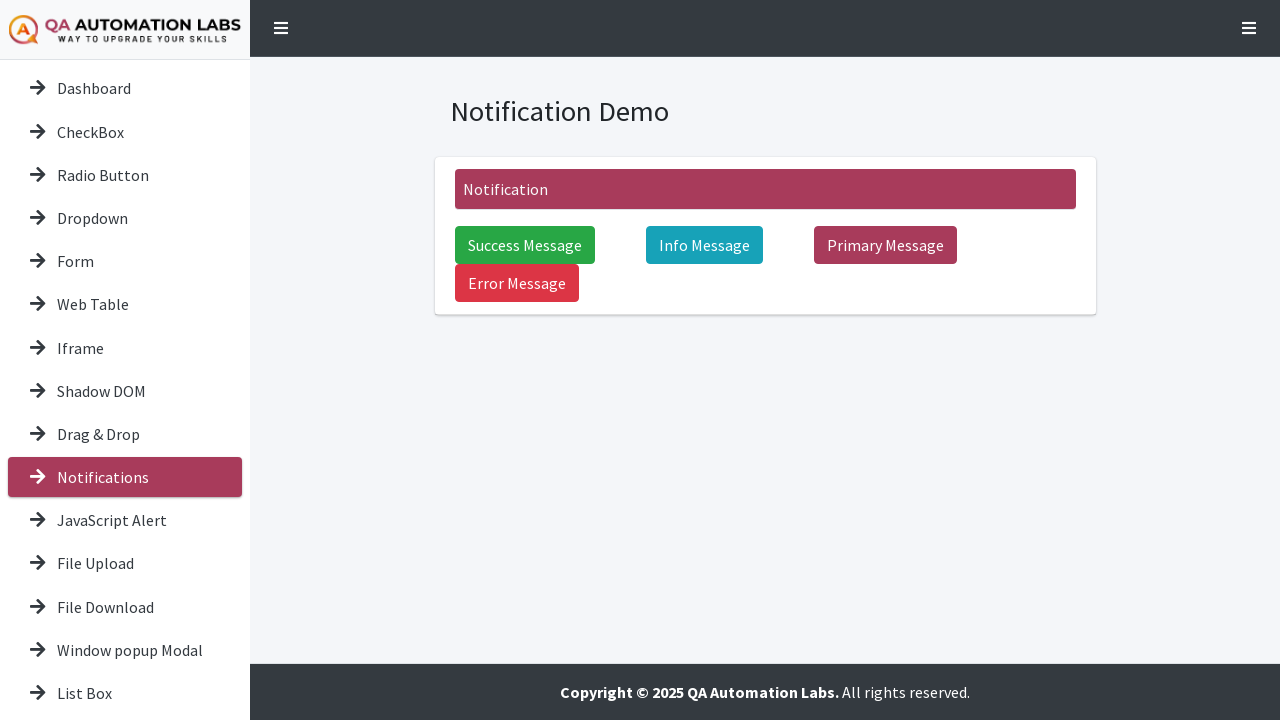

Page stabilized after clicking menu item 10
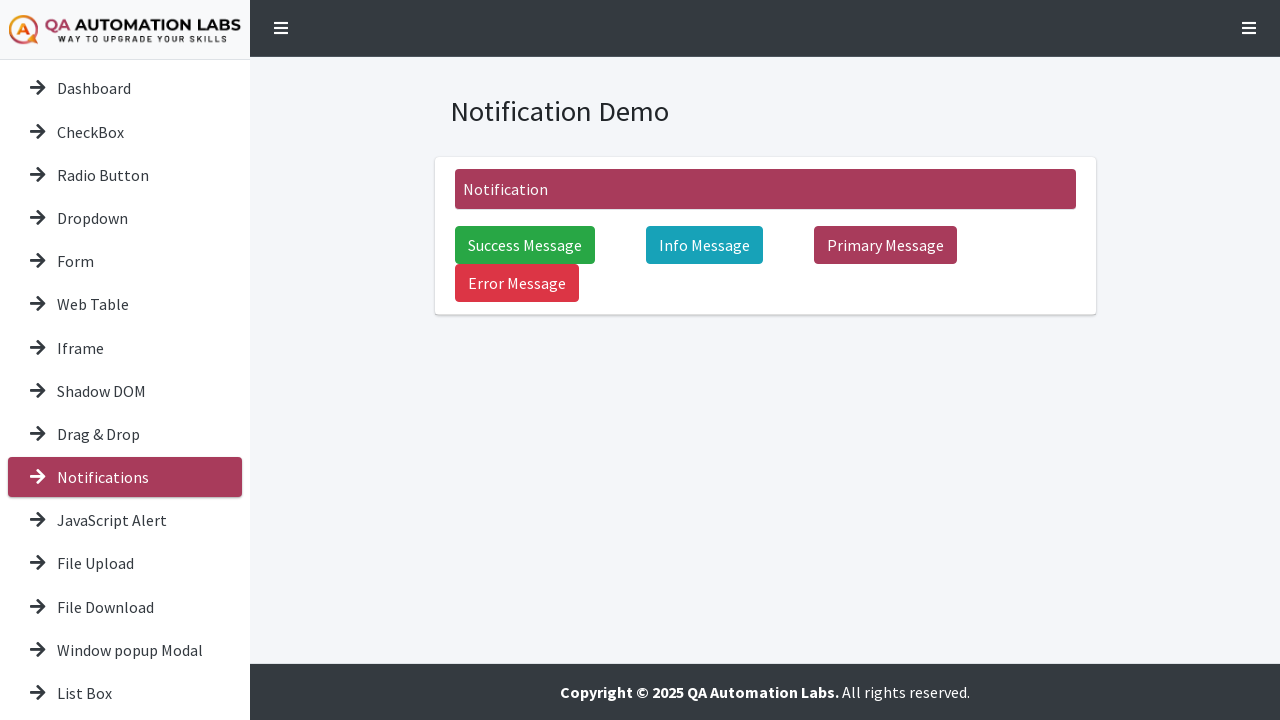

Re-found menu items to avoid stale element references (iteration 11/16)
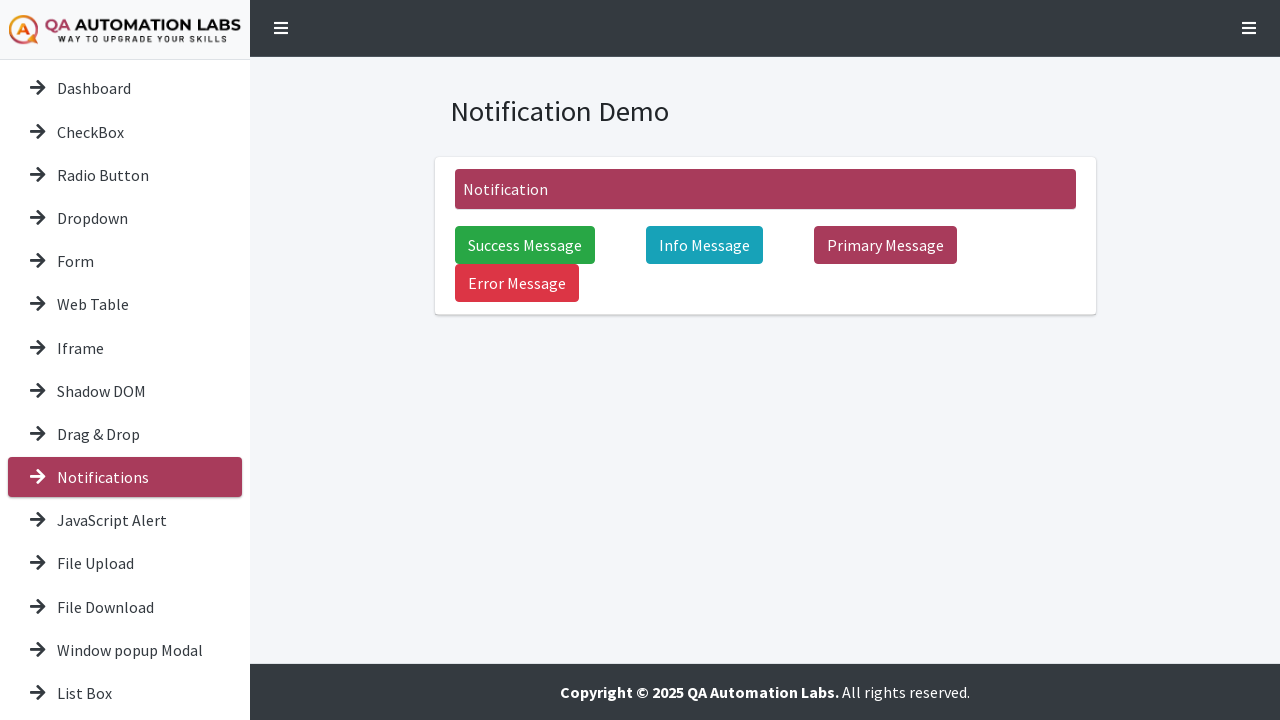

Clicked menu item at index 10 at (125, 520) on .nav.flex-column a >> nth=10
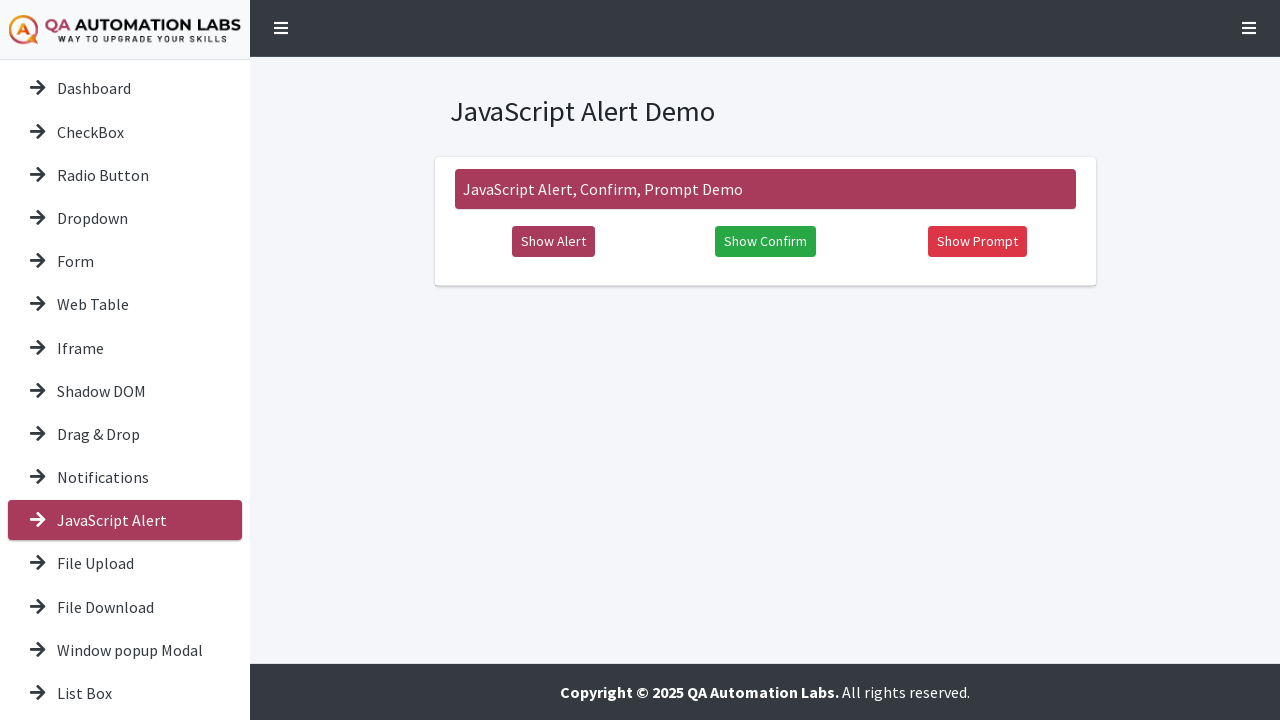

Page stabilized after clicking menu item 11
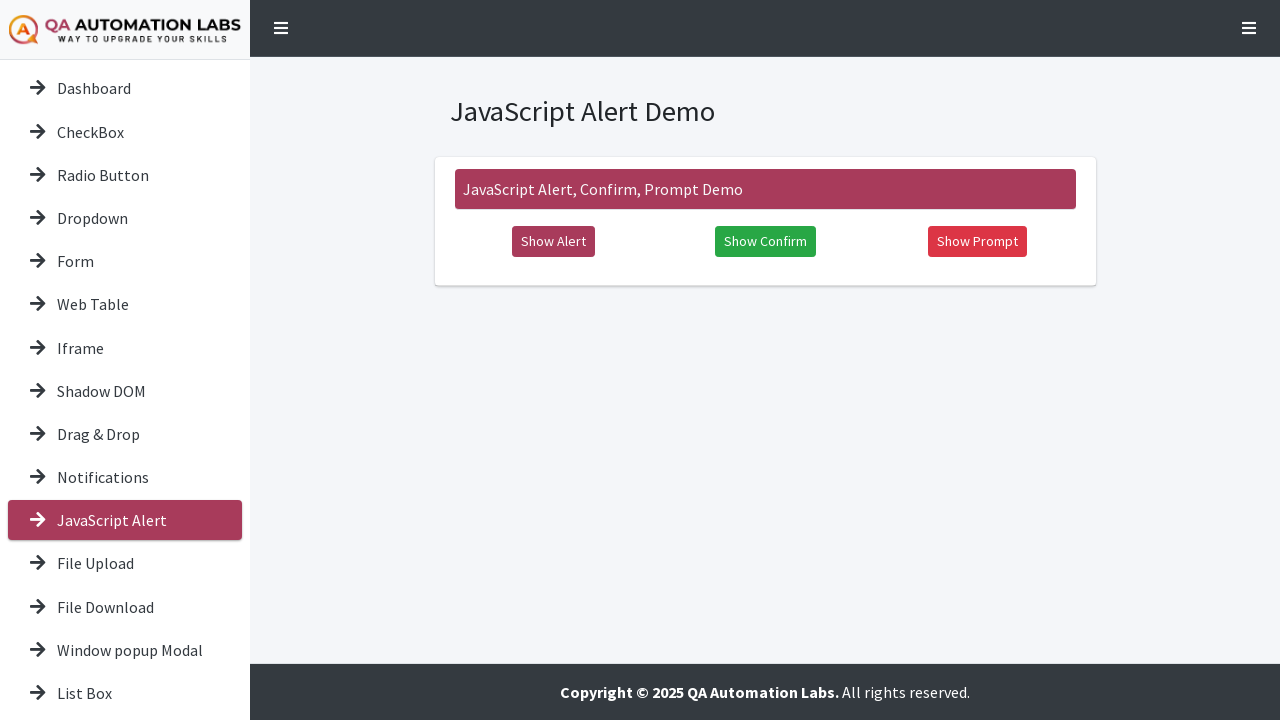

Re-found menu items to avoid stale element references (iteration 12/16)
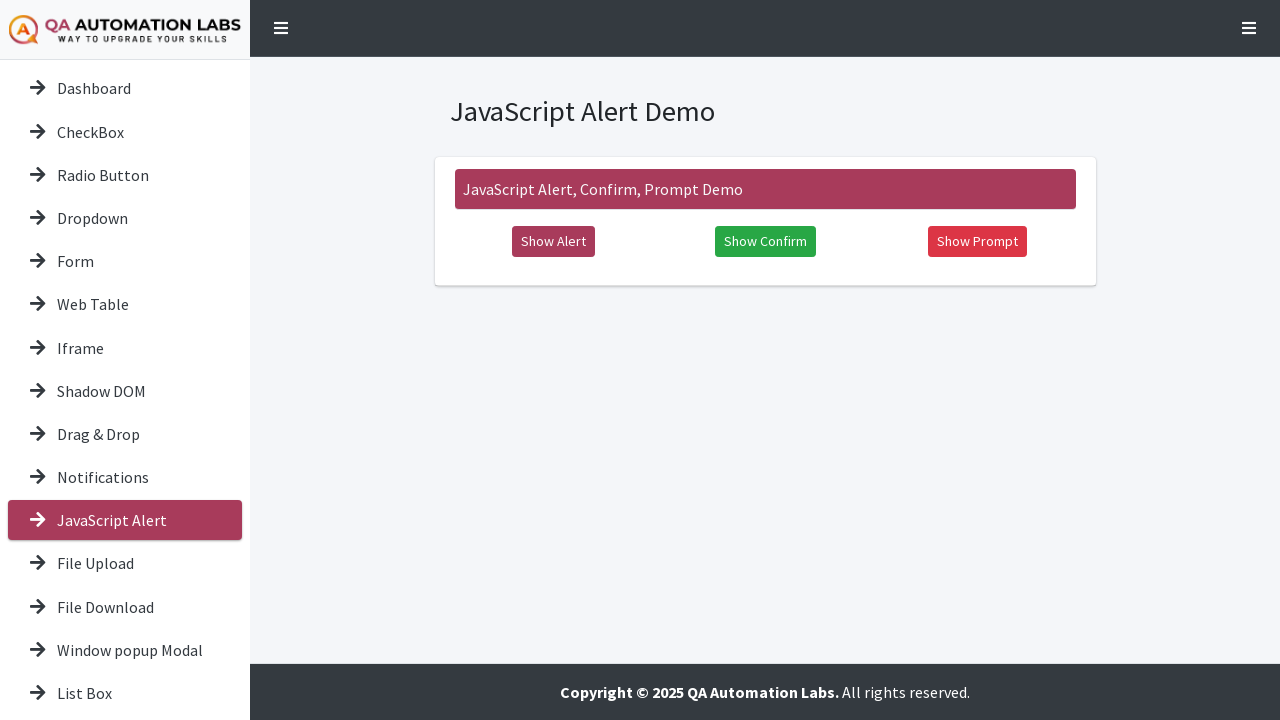

Clicked menu item at index 11 at (125, 563) on .nav.flex-column a >> nth=11
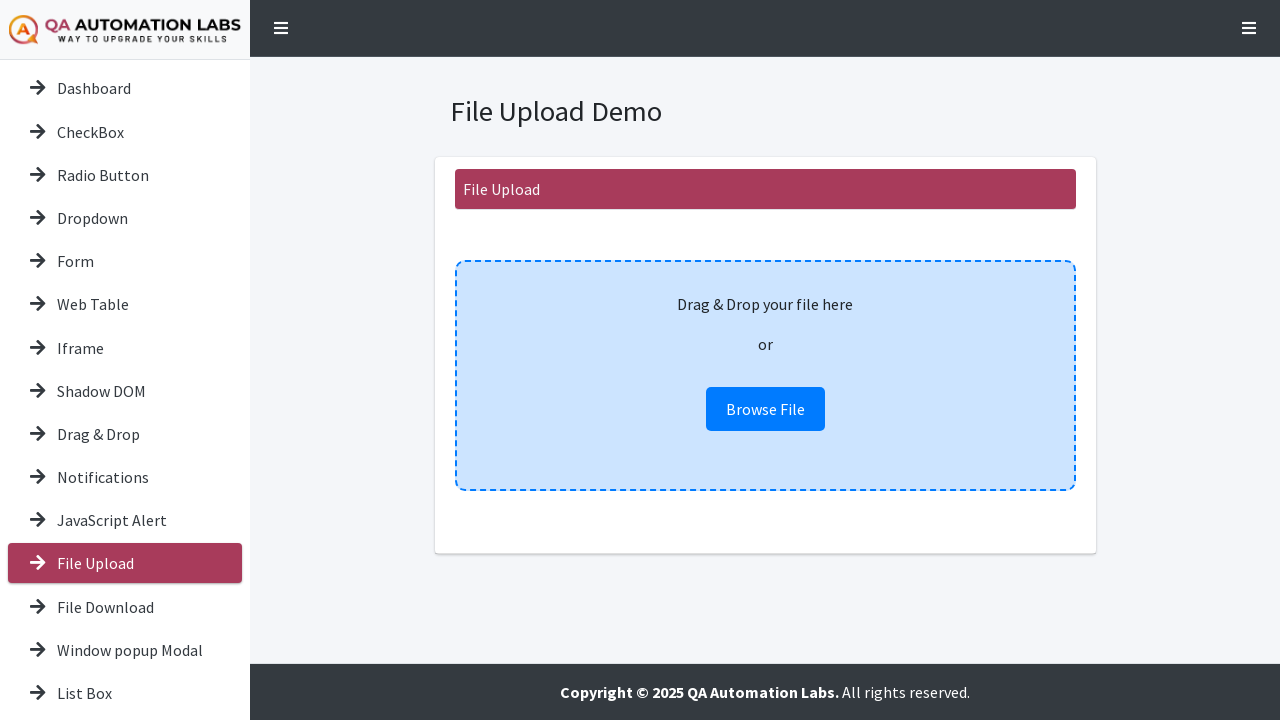

Page stabilized after clicking menu item 12
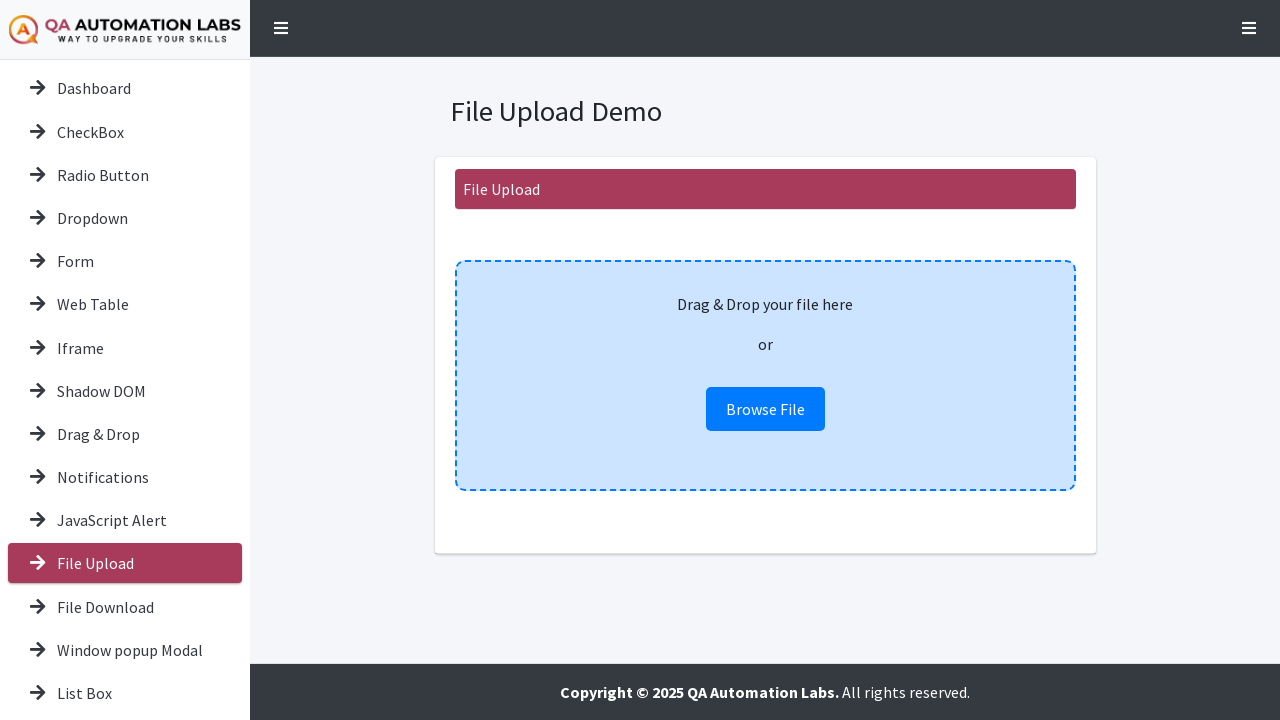

Re-found menu items to avoid stale element references (iteration 13/16)
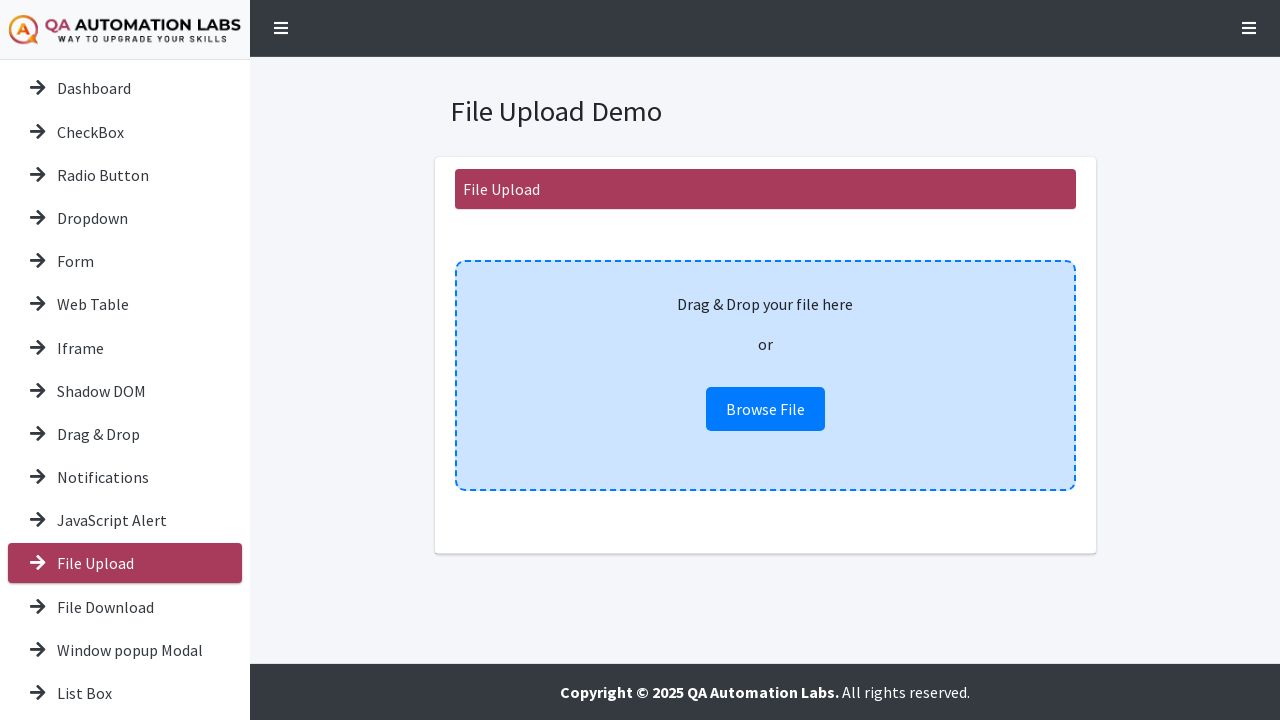

Clicked menu item at index 12 at (125, 607) on .nav.flex-column a >> nth=12
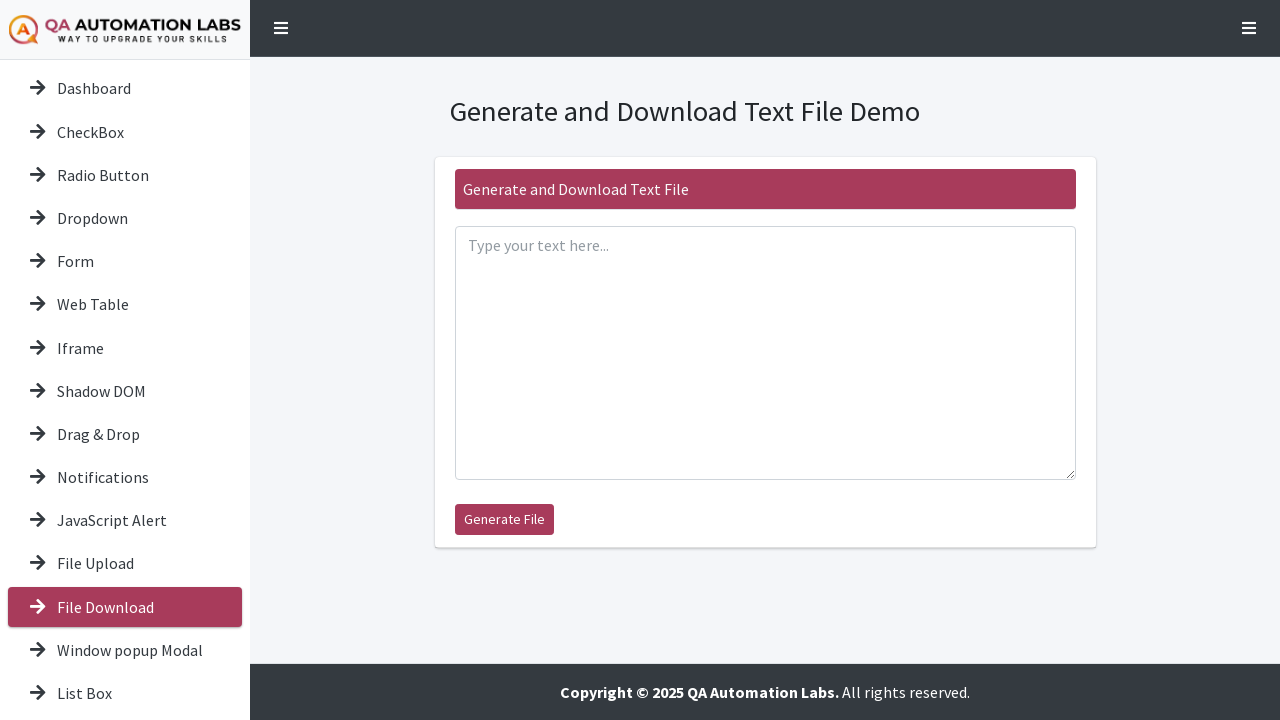

Page stabilized after clicking menu item 13
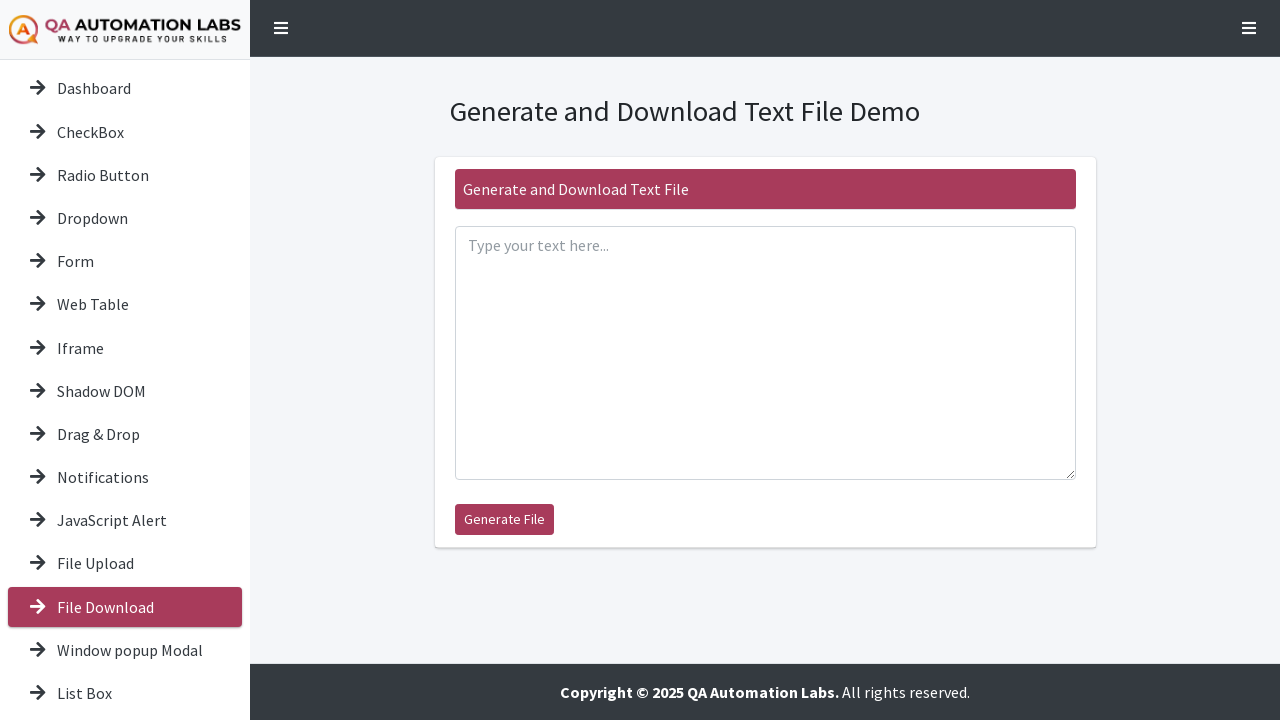

Re-found menu items to avoid stale element references (iteration 14/16)
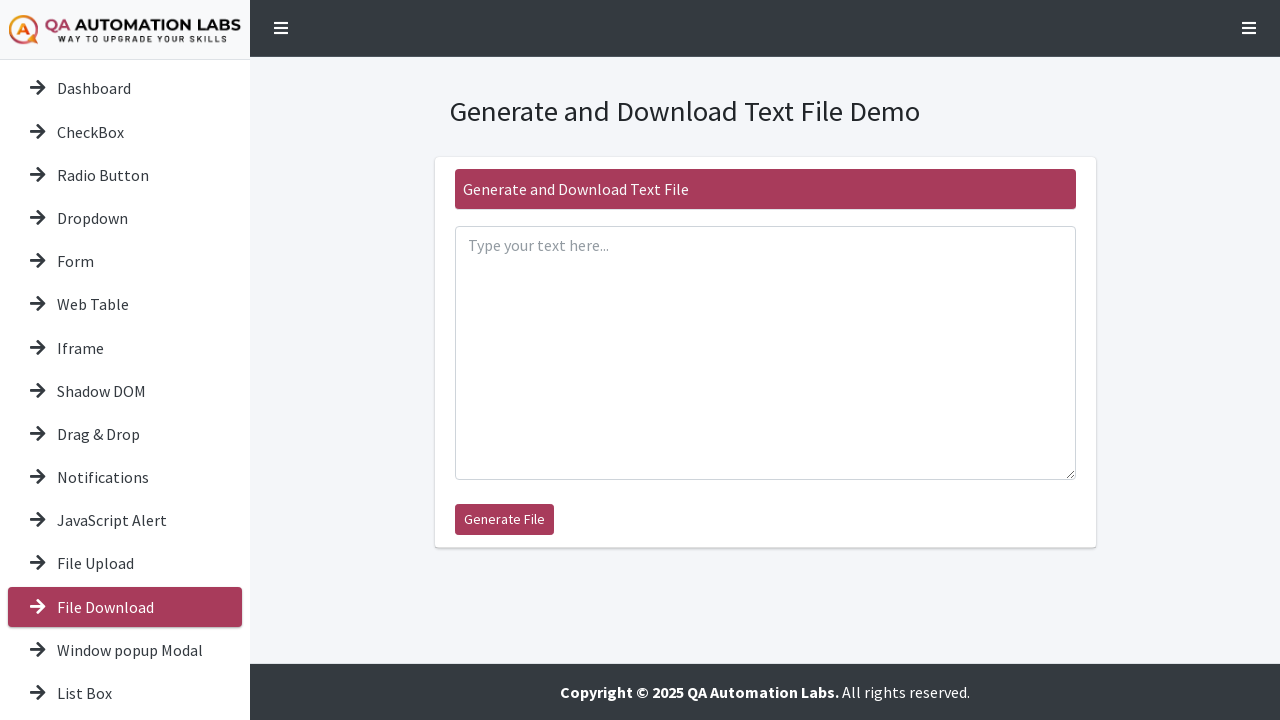

Clicked menu item at index 13 at (125, 650) on .nav.flex-column a >> nth=13
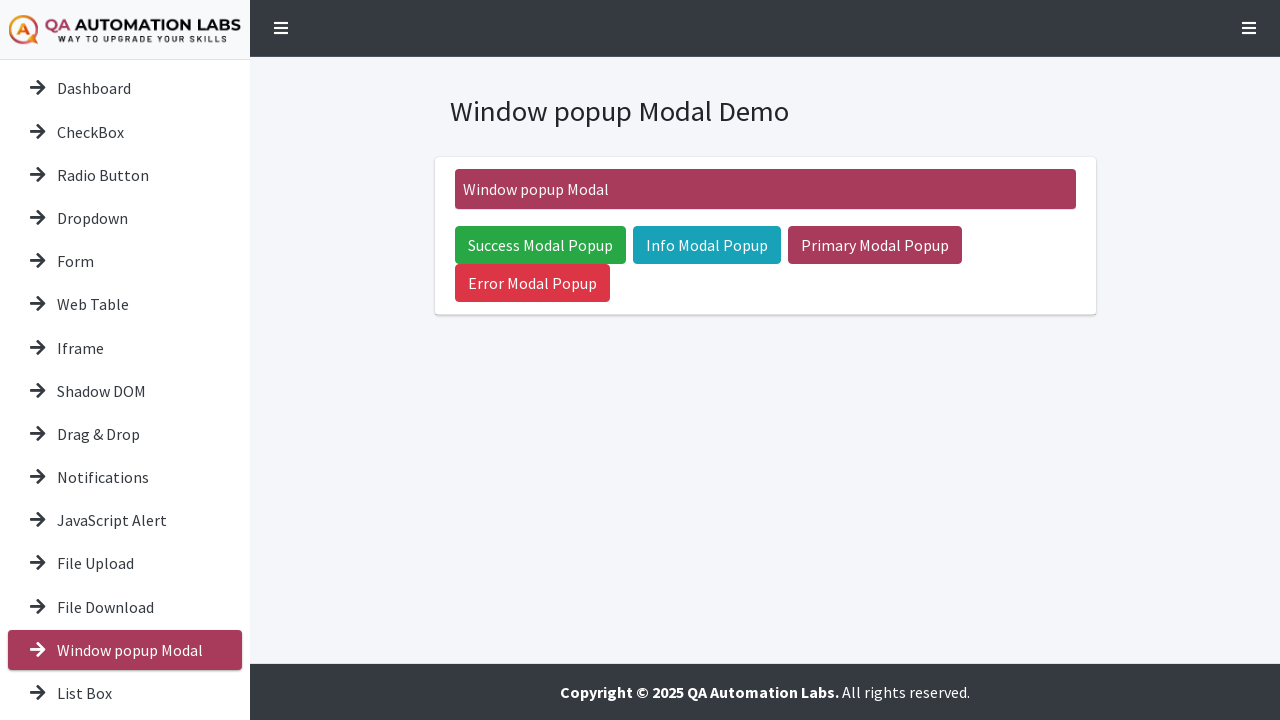

Page stabilized after clicking menu item 14
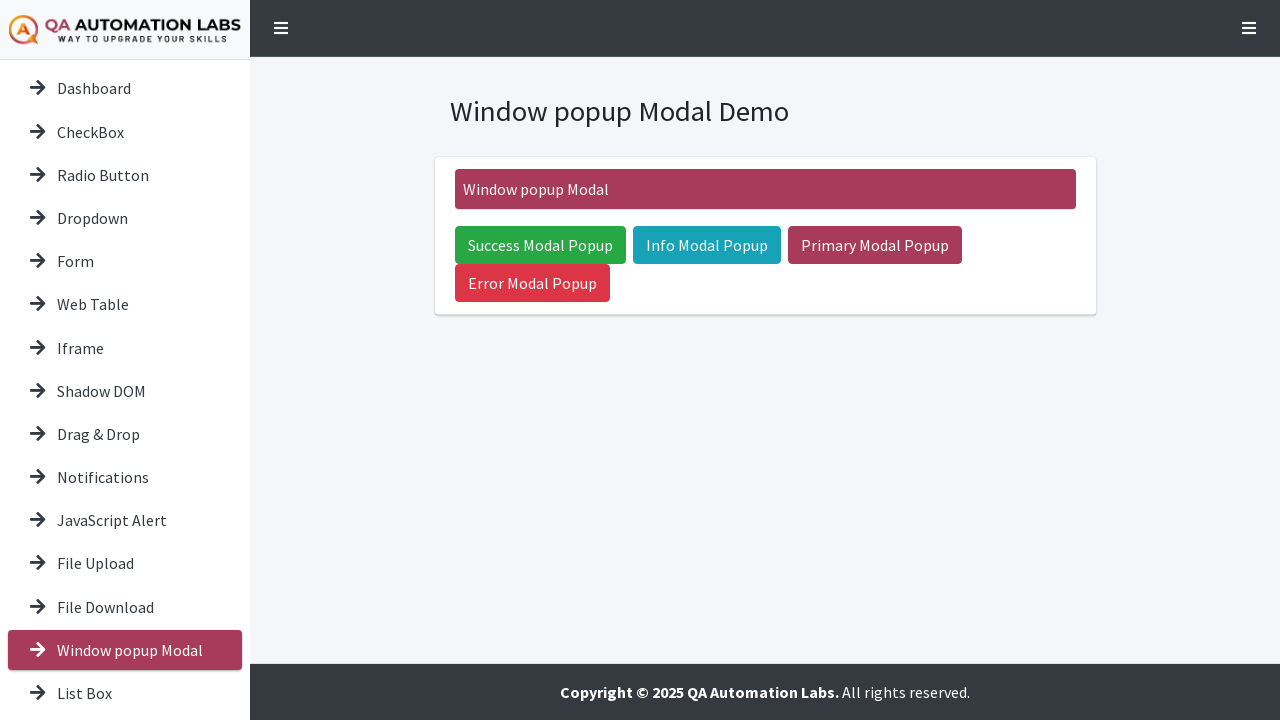

Re-found menu items to avoid stale element references (iteration 15/16)
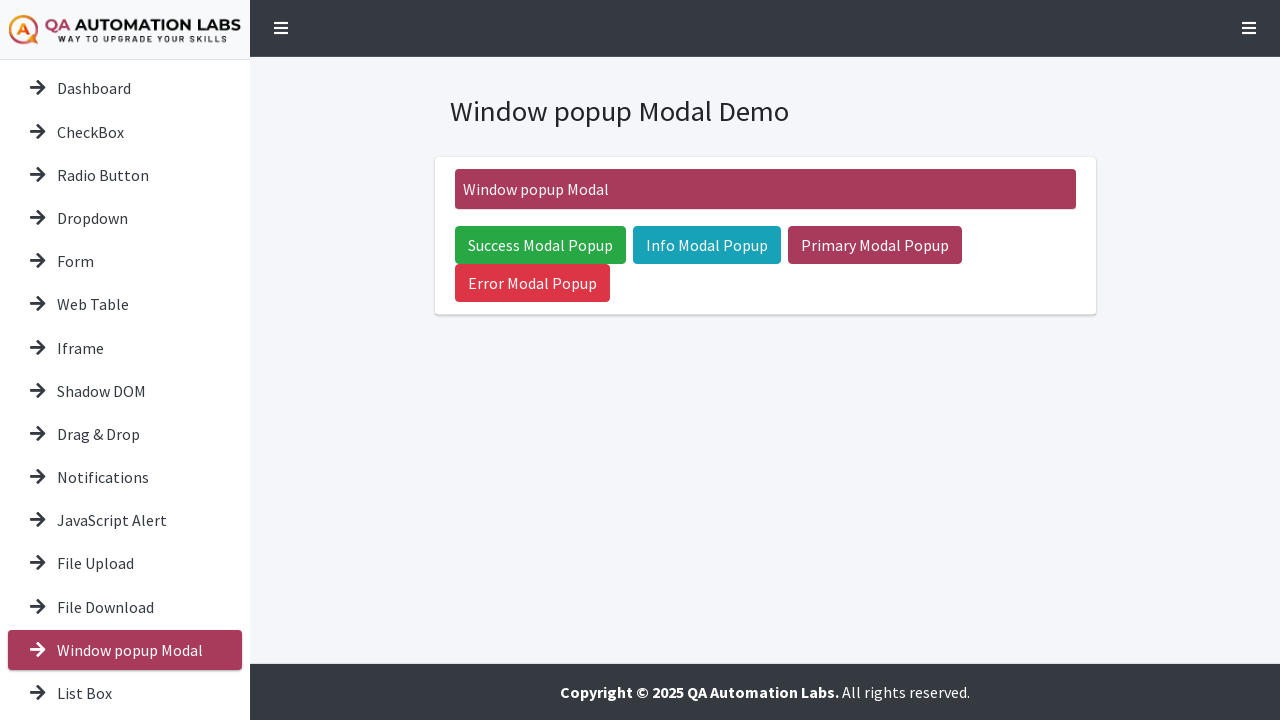

Clicked menu item at index 14 at (125, 693) on .nav.flex-column a >> nth=14
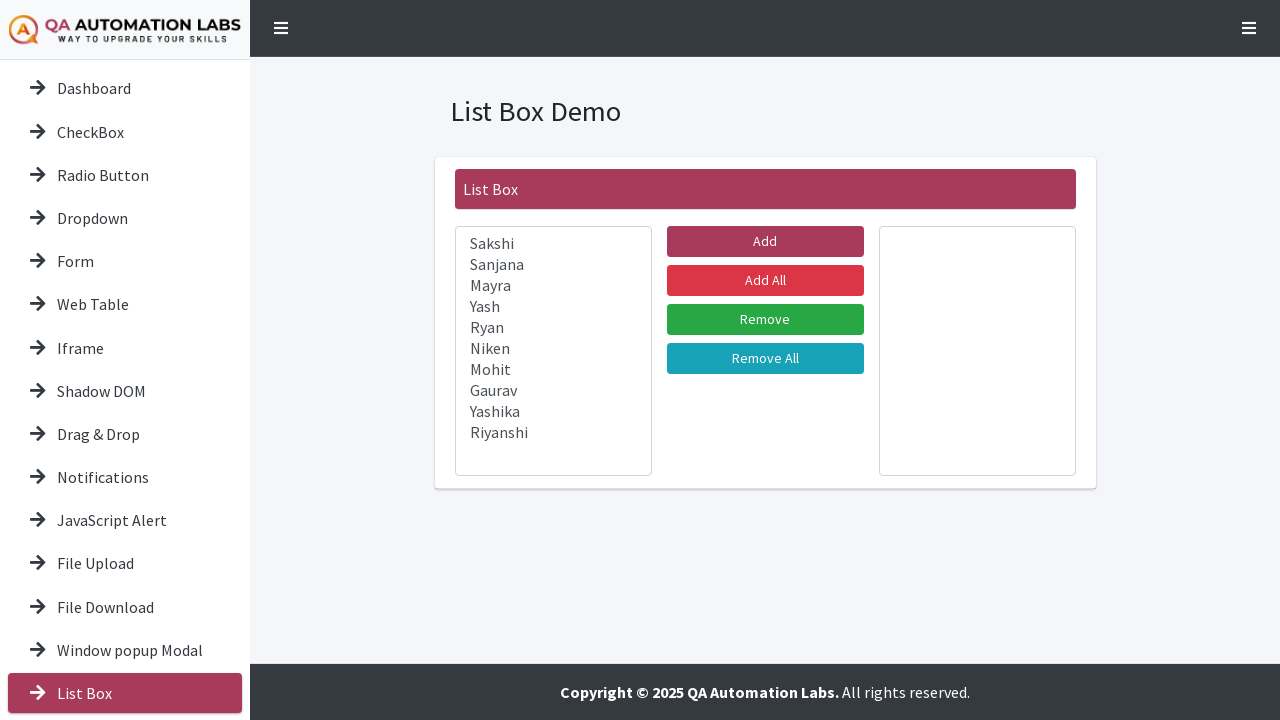

Page stabilized after clicking menu item 15
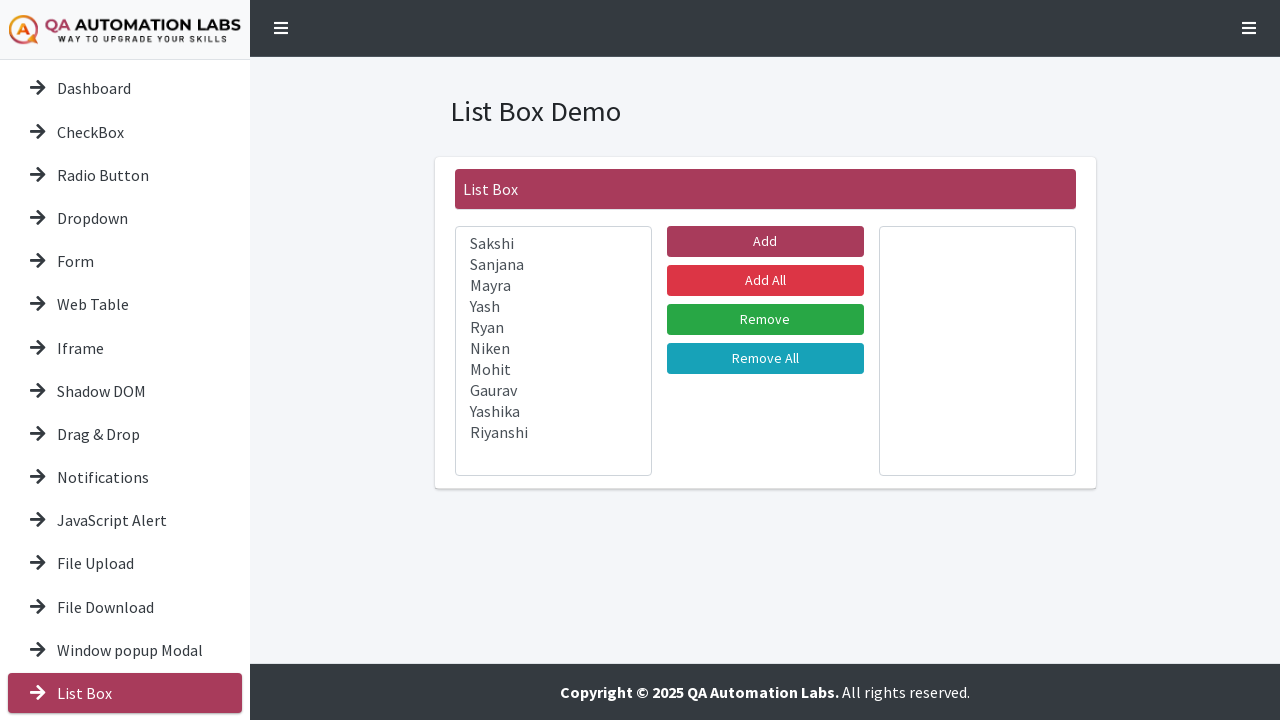

Re-found menu items to avoid stale element references (iteration 16/16)
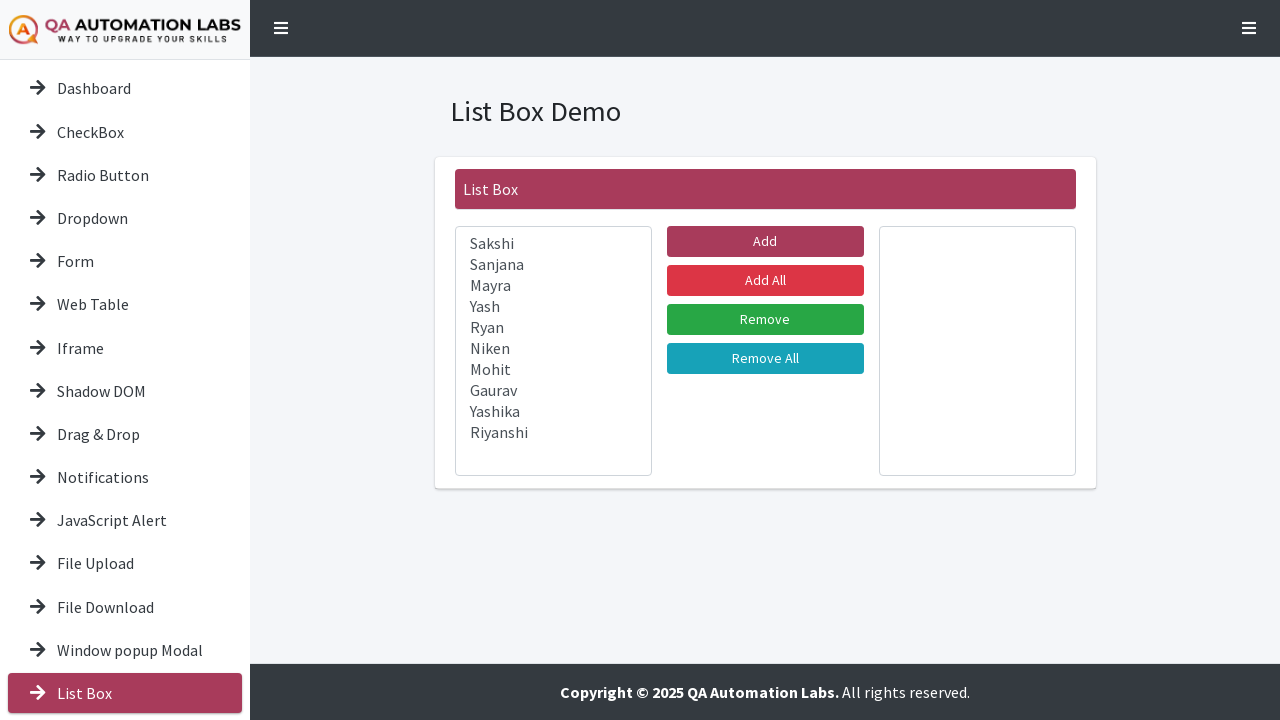

Clicked menu item at index 15 at (125, 700) on .nav.flex-column a >> nth=15
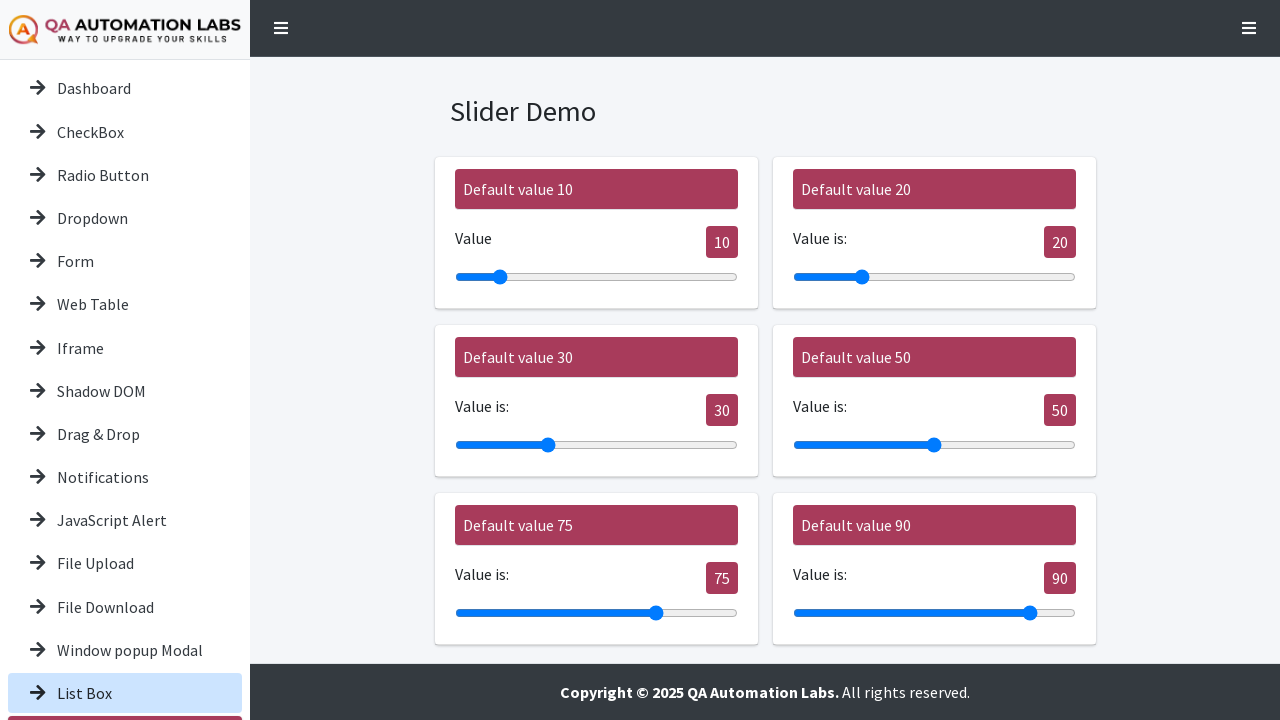

Page stabilized after clicking menu item 16
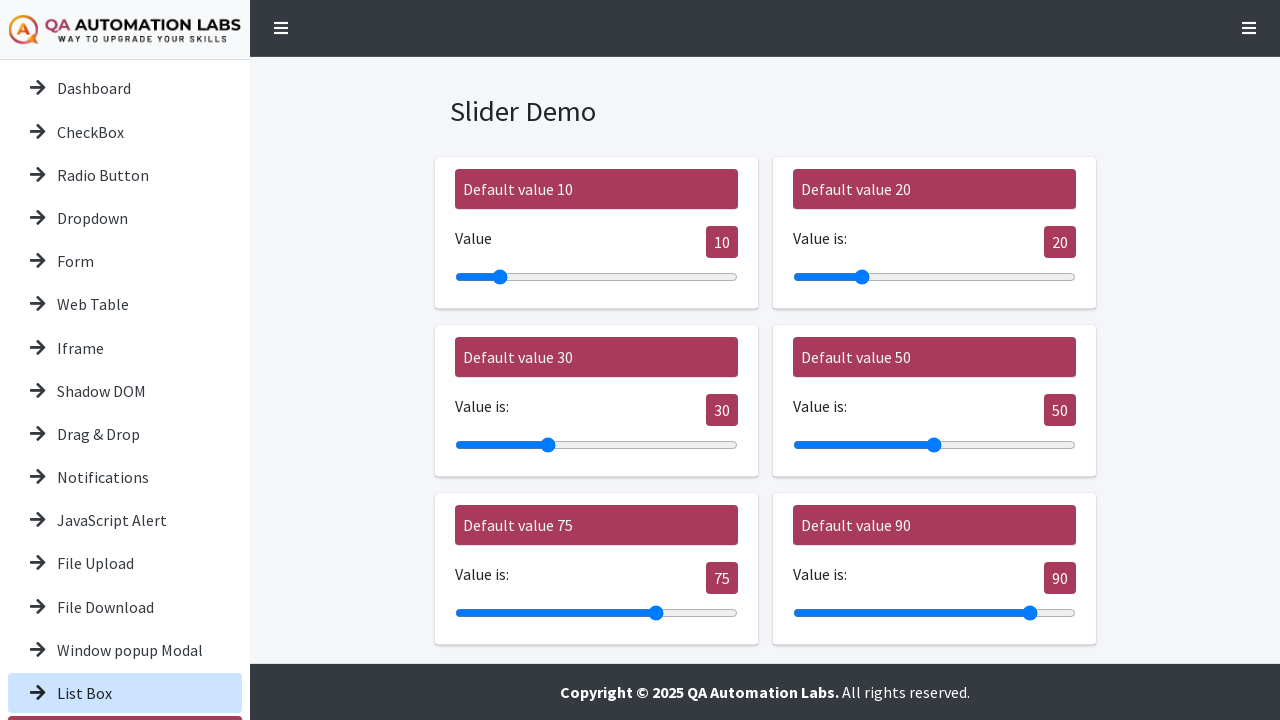

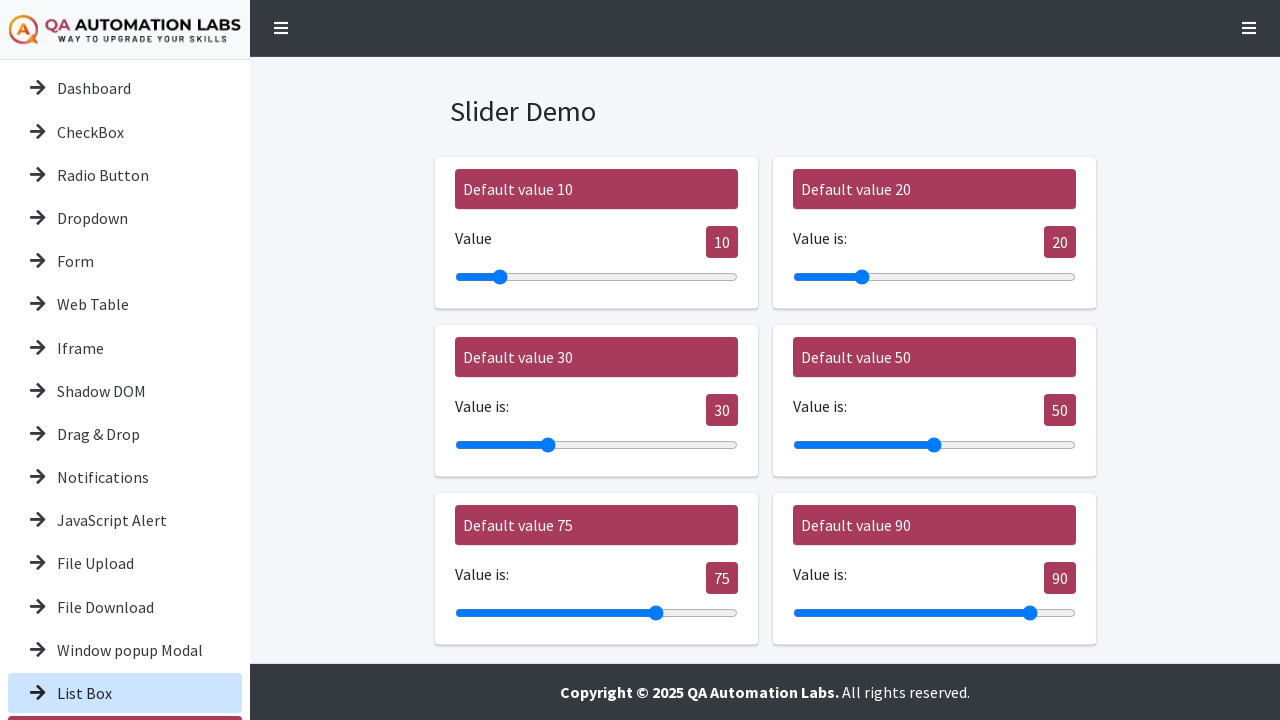